Tests the E-Prime checker with various invalid special characters including accented letters and symbols in a loop

Starting URL: https://exploratorytestingacademy.com/app/

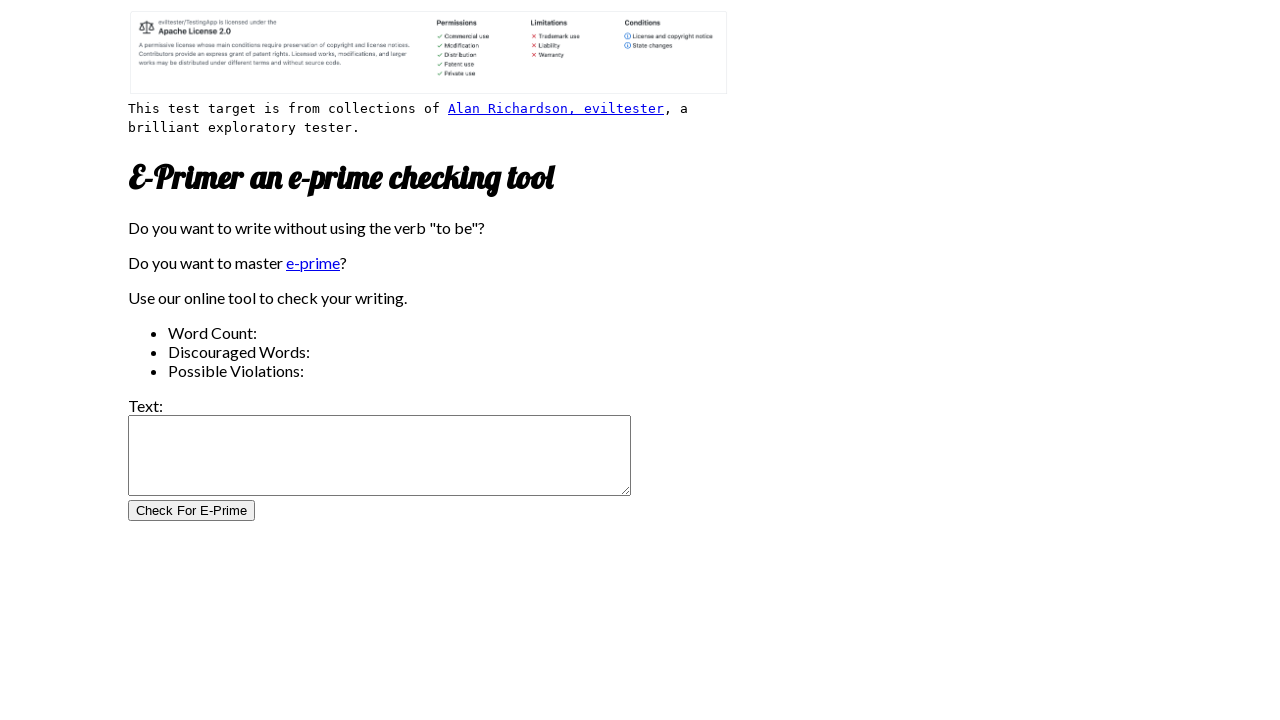

Clicked on text input field at (380, 456) on internal:role=textbox[name="Text:"i]
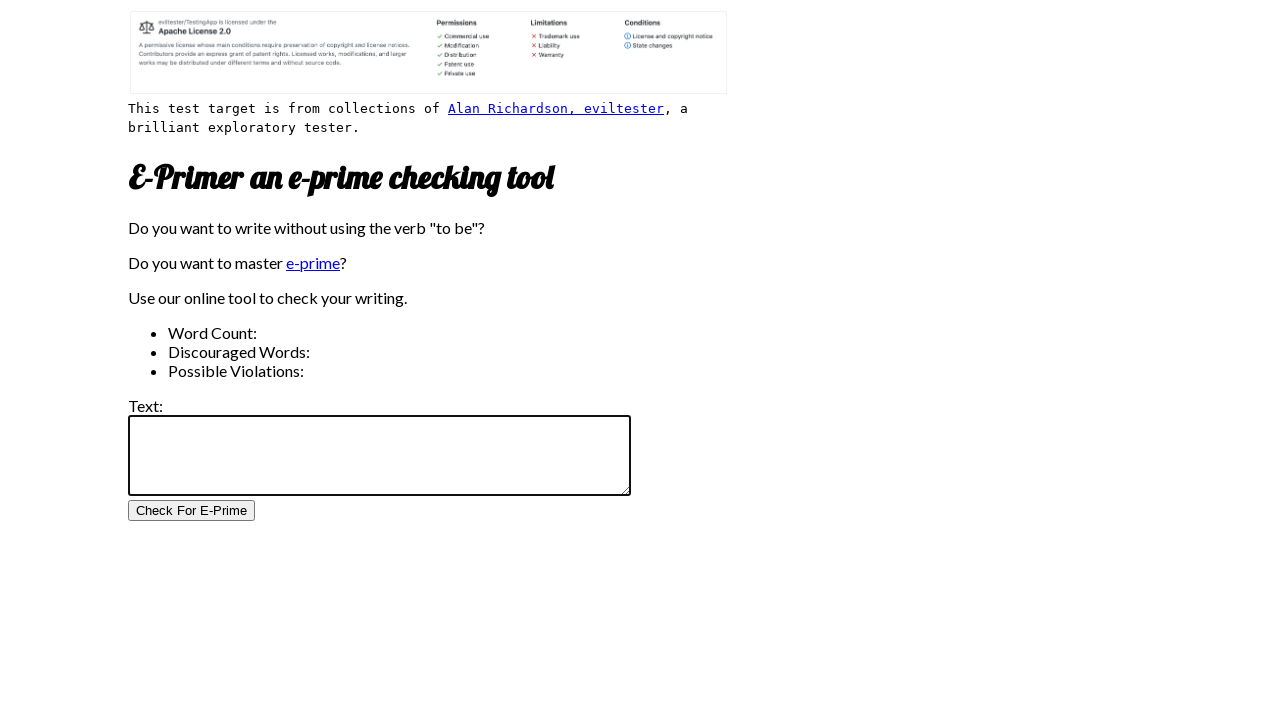

Filled text field with invalid character 'é' on internal:role=textbox[name="Text:"i]
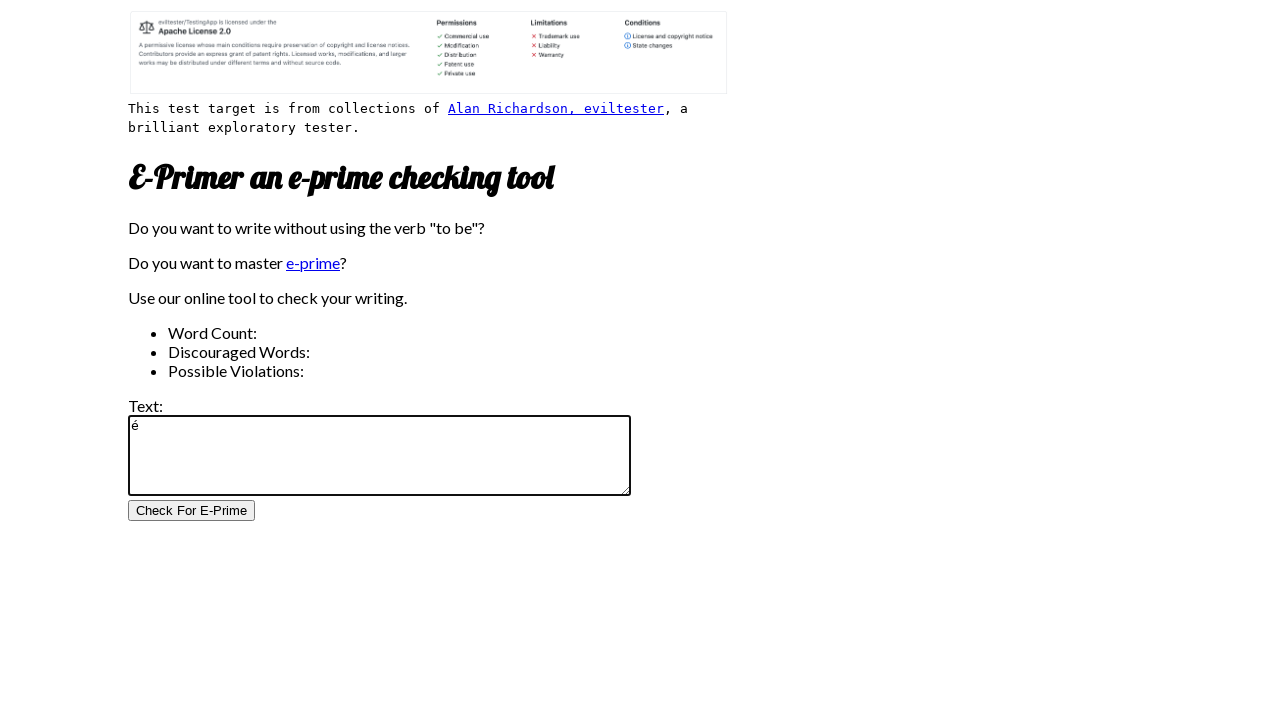

Clicked 'Check For E-Prime' button after entering 'é' at (192, 511) on internal:role=button[name="Check For E-Prime"i]
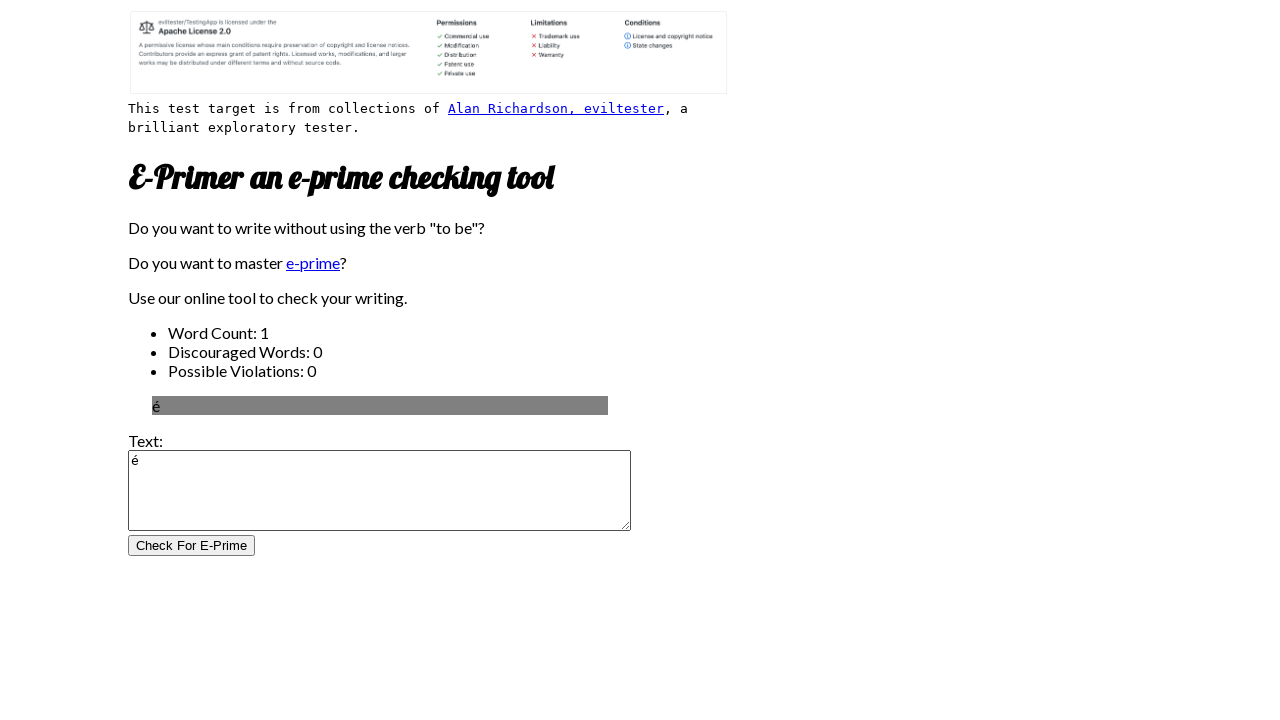

Clicked on text input field at (380, 491) on internal:role=textbox[name="Text:"i]
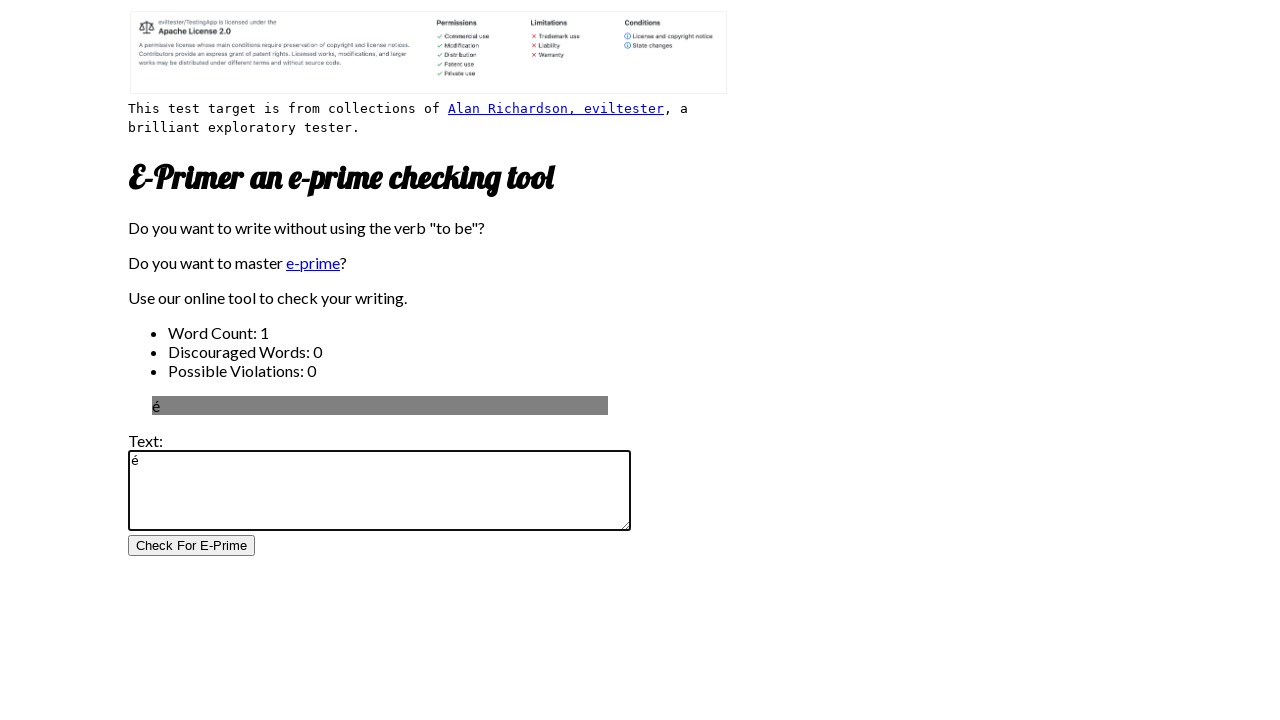

Filled text field with invalid character 'è' on internal:role=textbox[name="Text:"i]
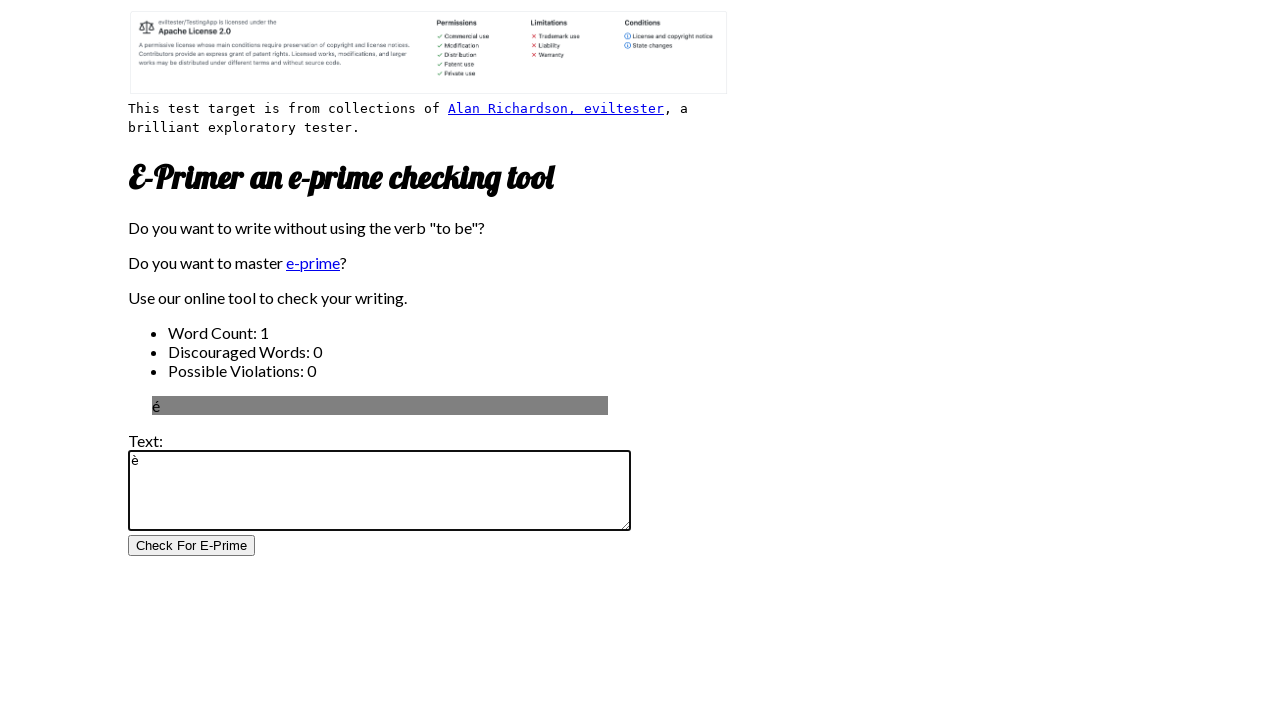

Clicked 'Check For E-Prime' button after entering 'è' at (192, 546) on internal:role=button[name="Check For E-Prime"i]
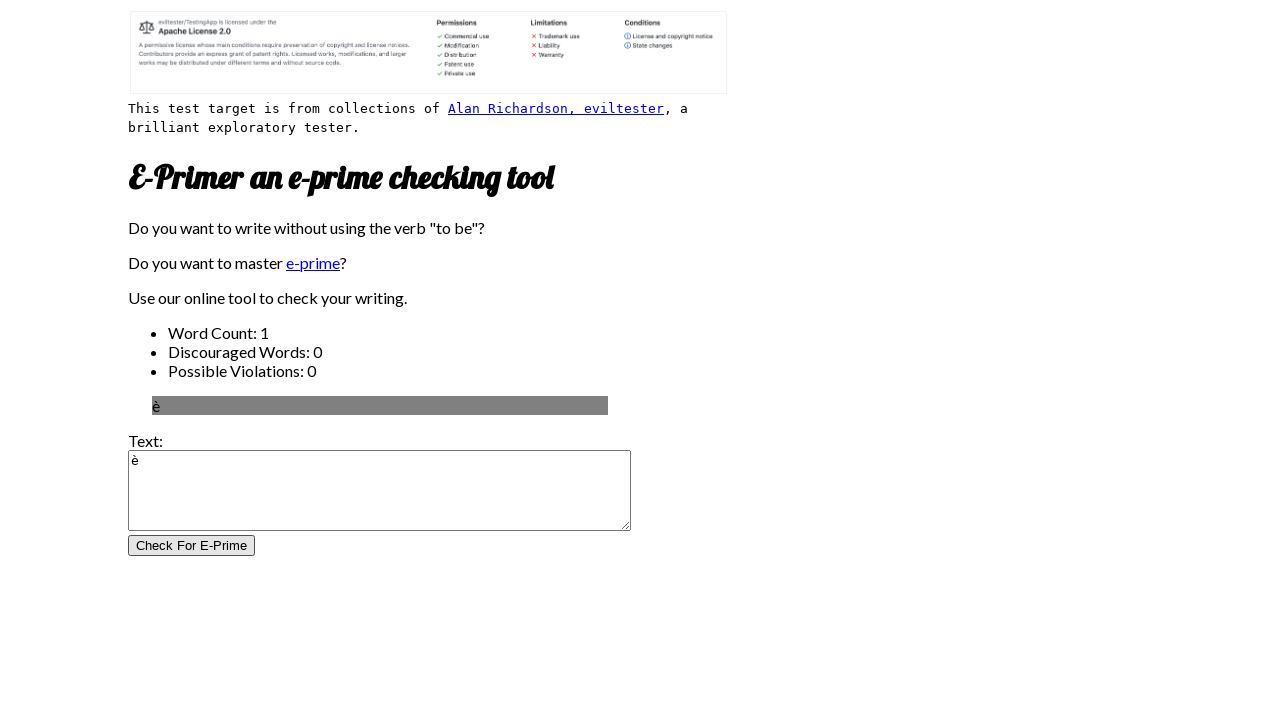

Clicked on text input field at (380, 491) on internal:role=textbox[name="Text:"i]
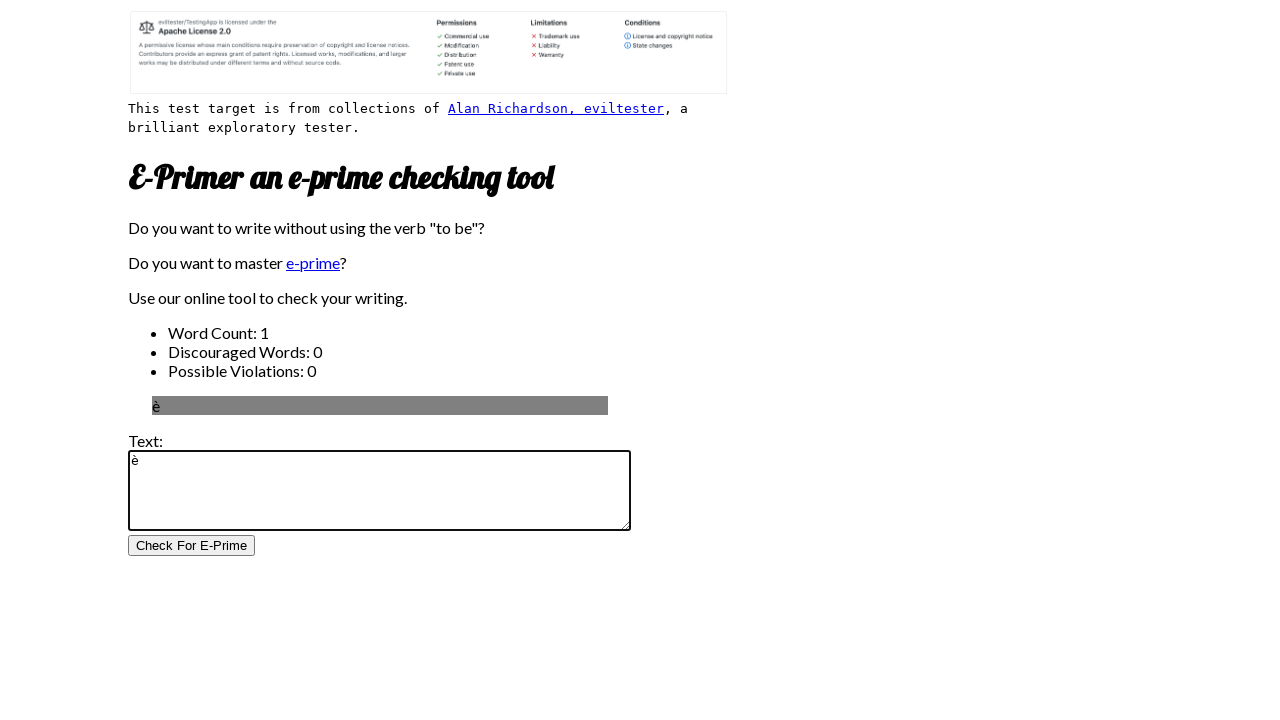

Filled text field with invalid character 'ç' on internal:role=textbox[name="Text:"i]
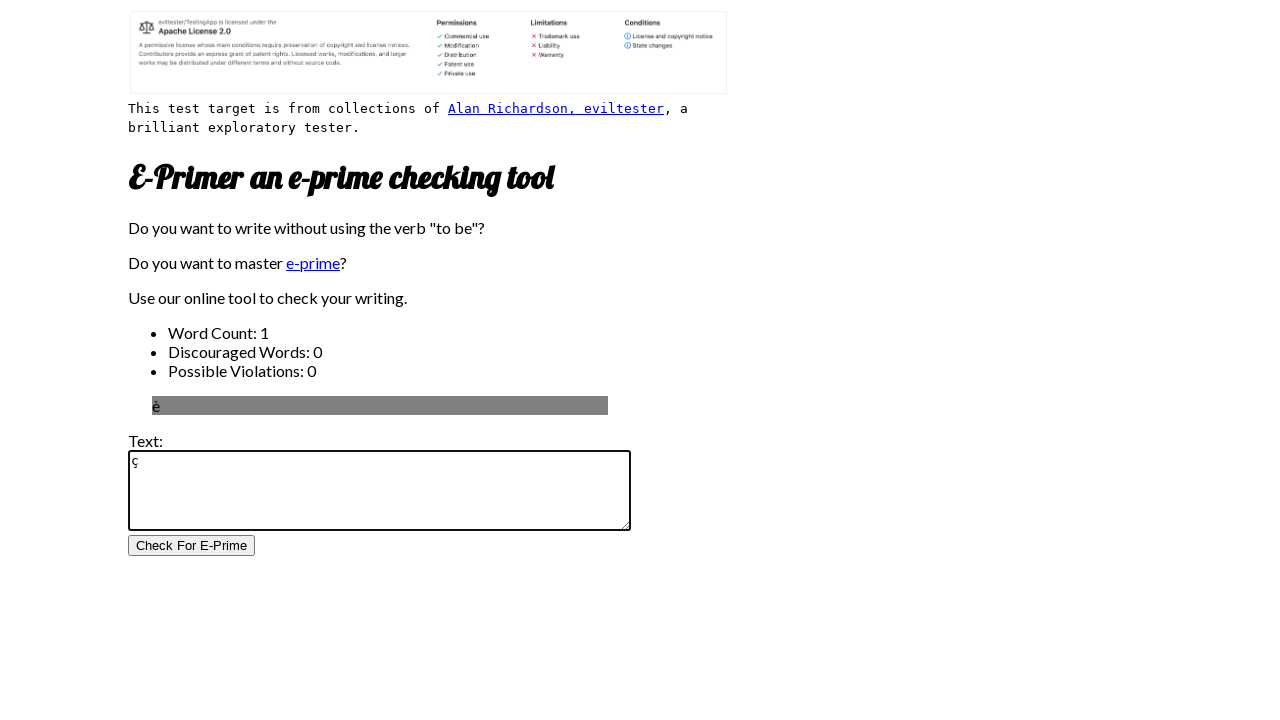

Clicked 'Check For E-Prime' button after entering 'ç' at (192, 546) on internal:role=button[name="Check For E-Prime"i]
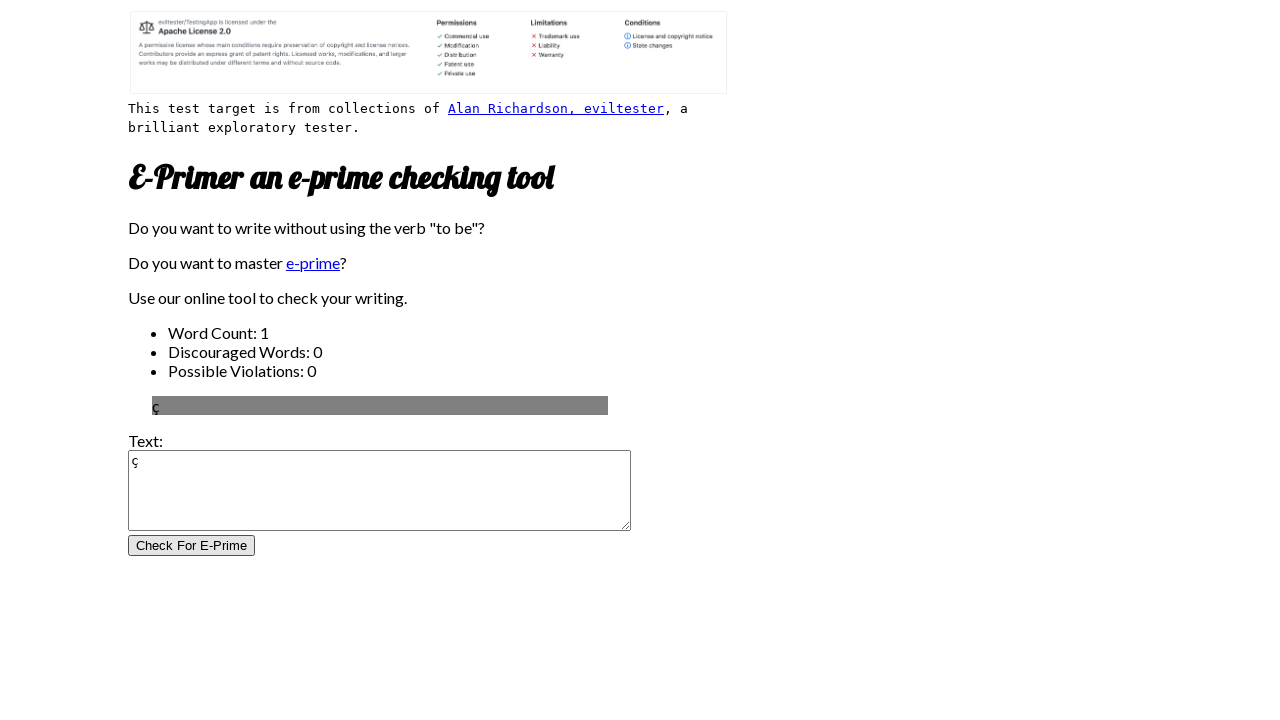

Clicked on text input field at (380, 491) on internal:role=textbox[name="Text:"i]
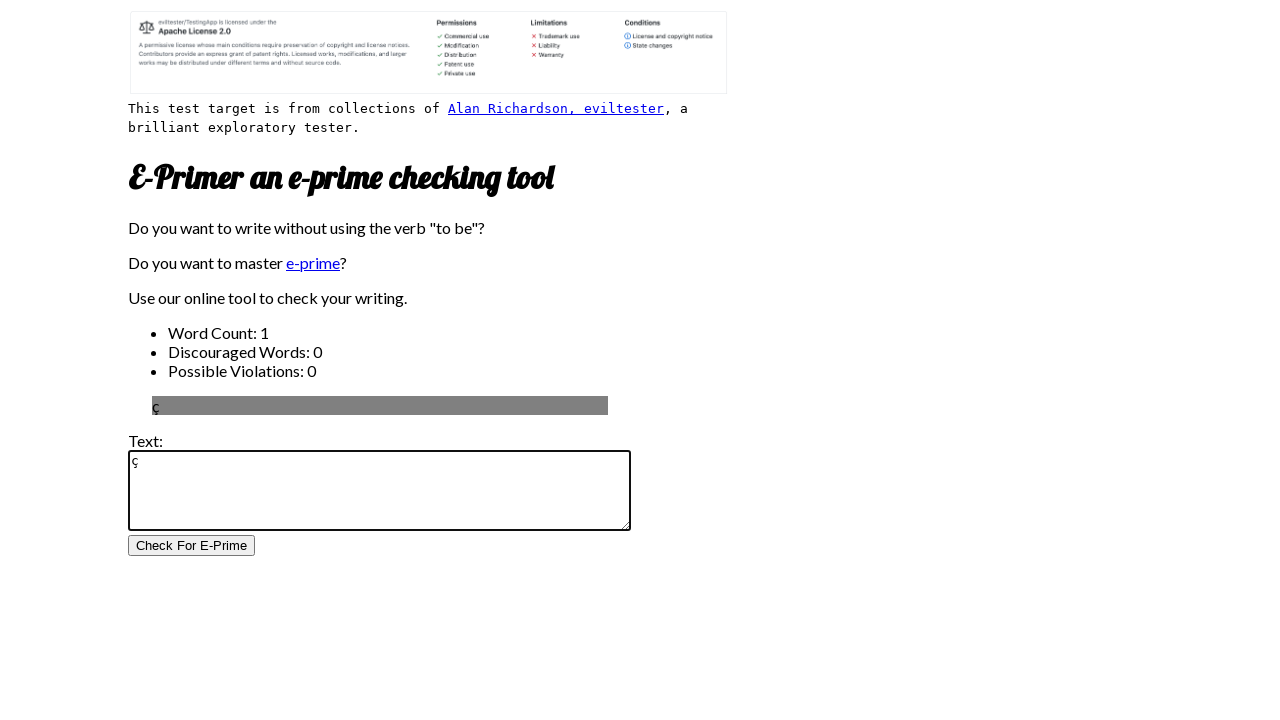

Filled text field with invalid character 'ù' on internal:role=textbox[name="Text:"i]
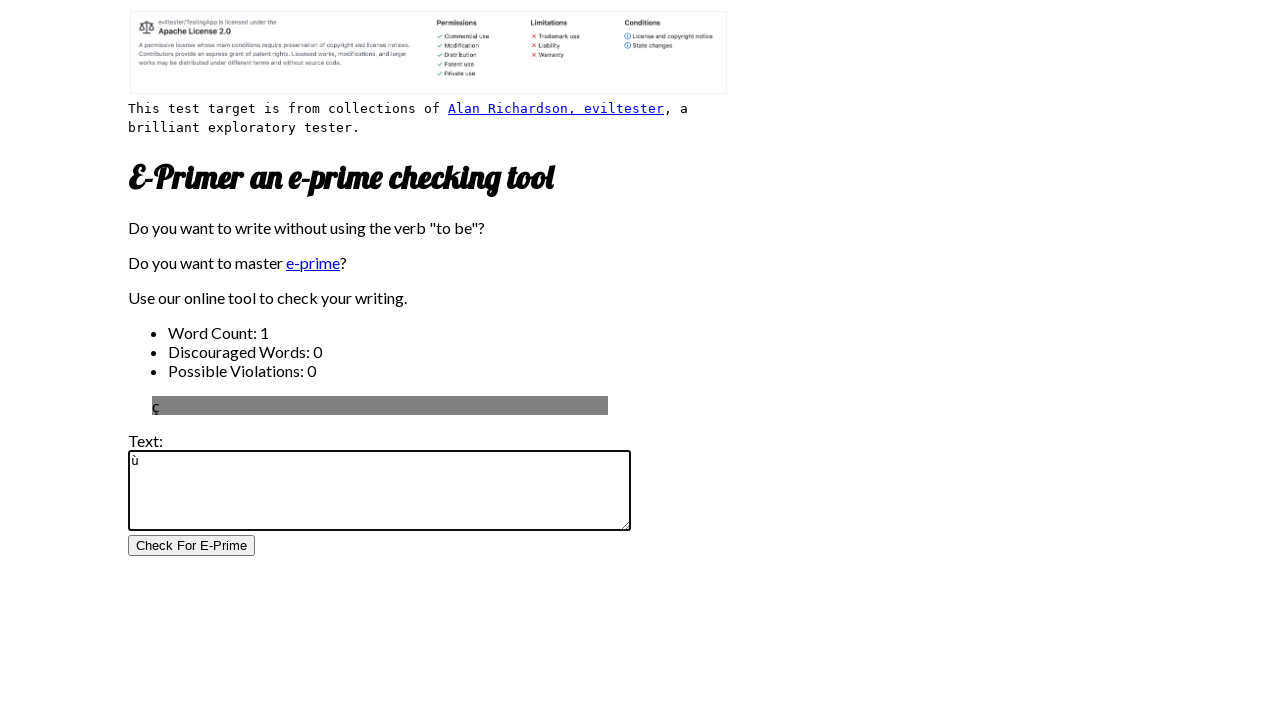

Clicked 'Check For E-Prime' button after entering 'ù' at (192, 546) on internal:role=button[name="Check For E-Prime"i]
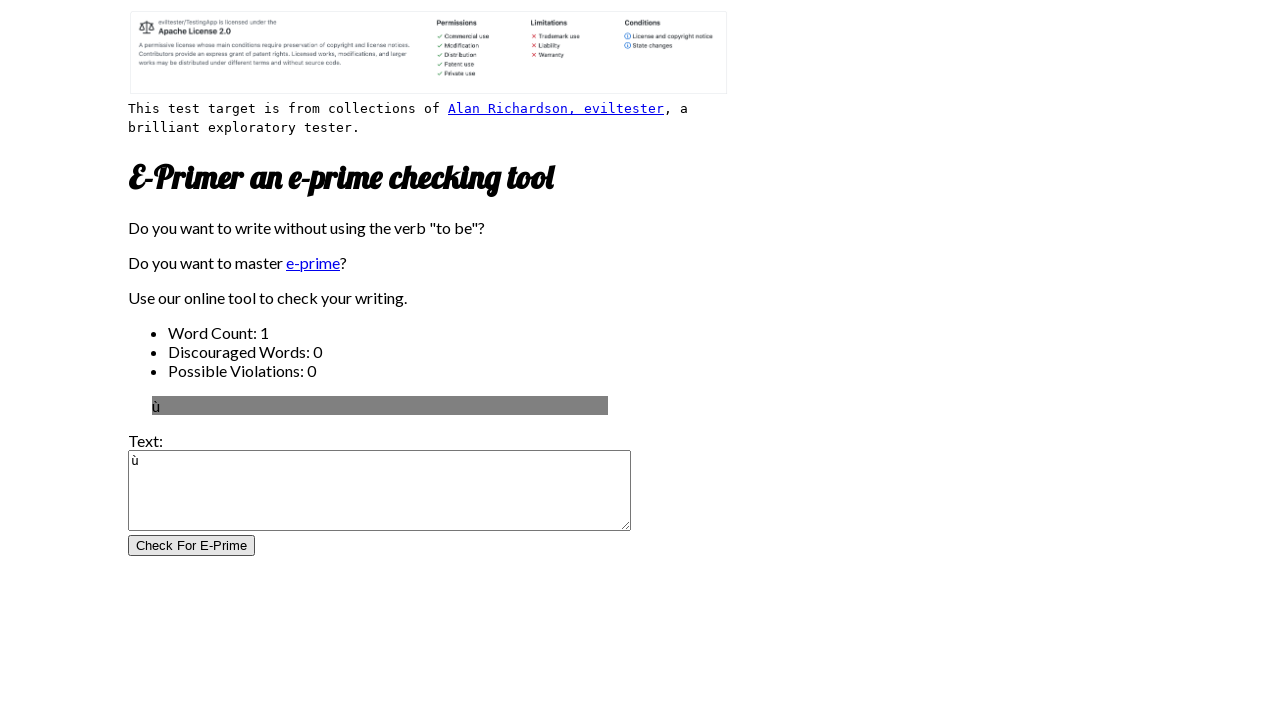

Clicked on text input field at (380, 491) on internal:role=textbox[name="Text:"i]
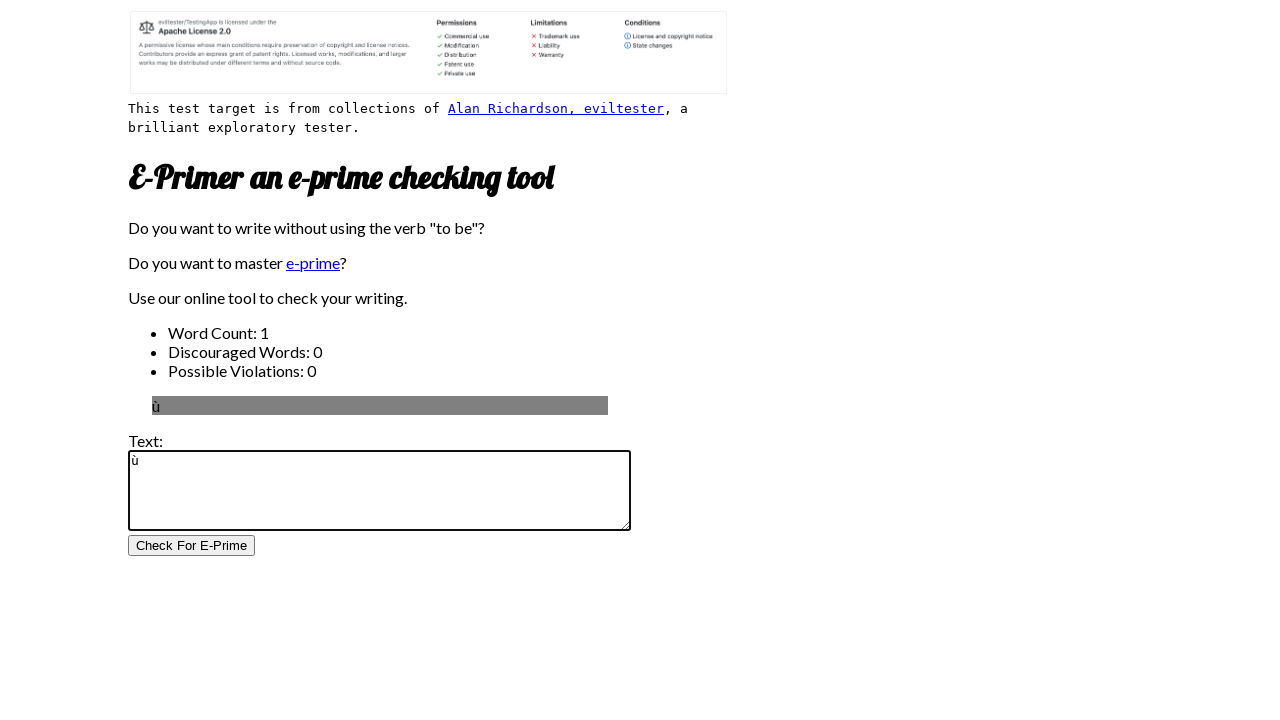

Filled text field with invalid character '{' on internal:role=textbox[name="Text:"i]
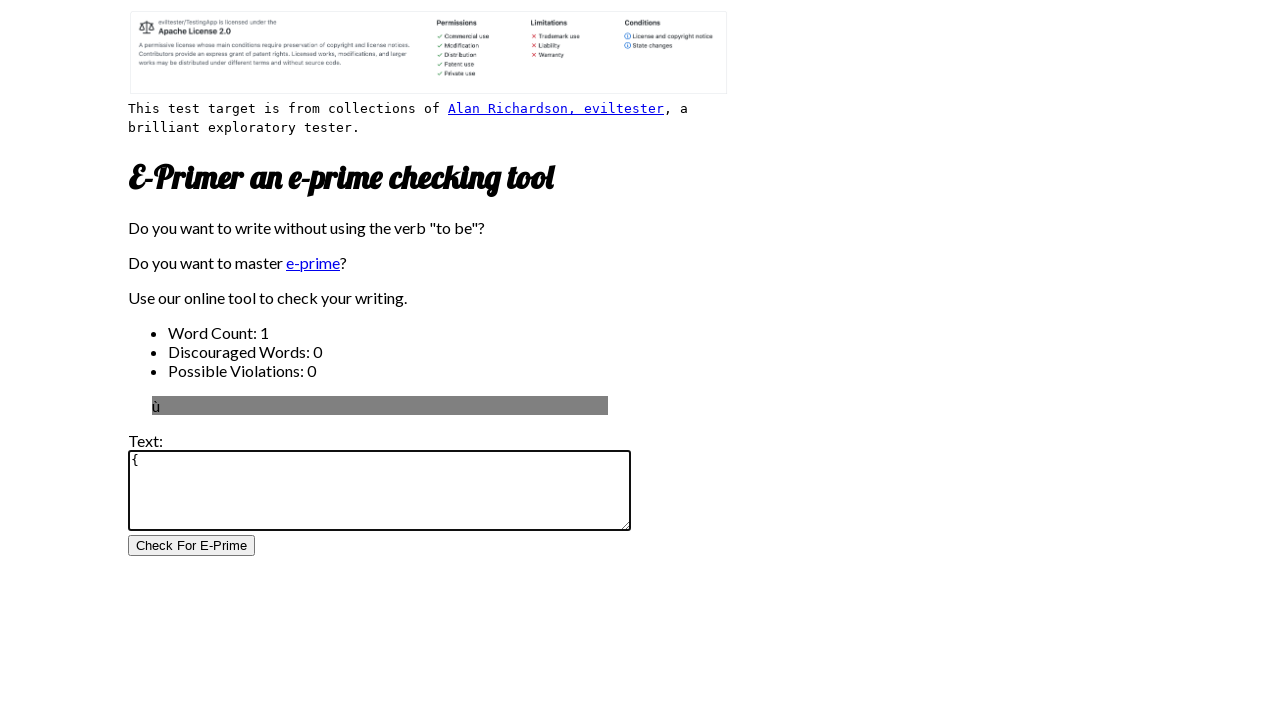

Clicked 'Check For E-Prime' button after entering '{' at (192, 546) on internal:role=button[name="Check For E-Prime"i]
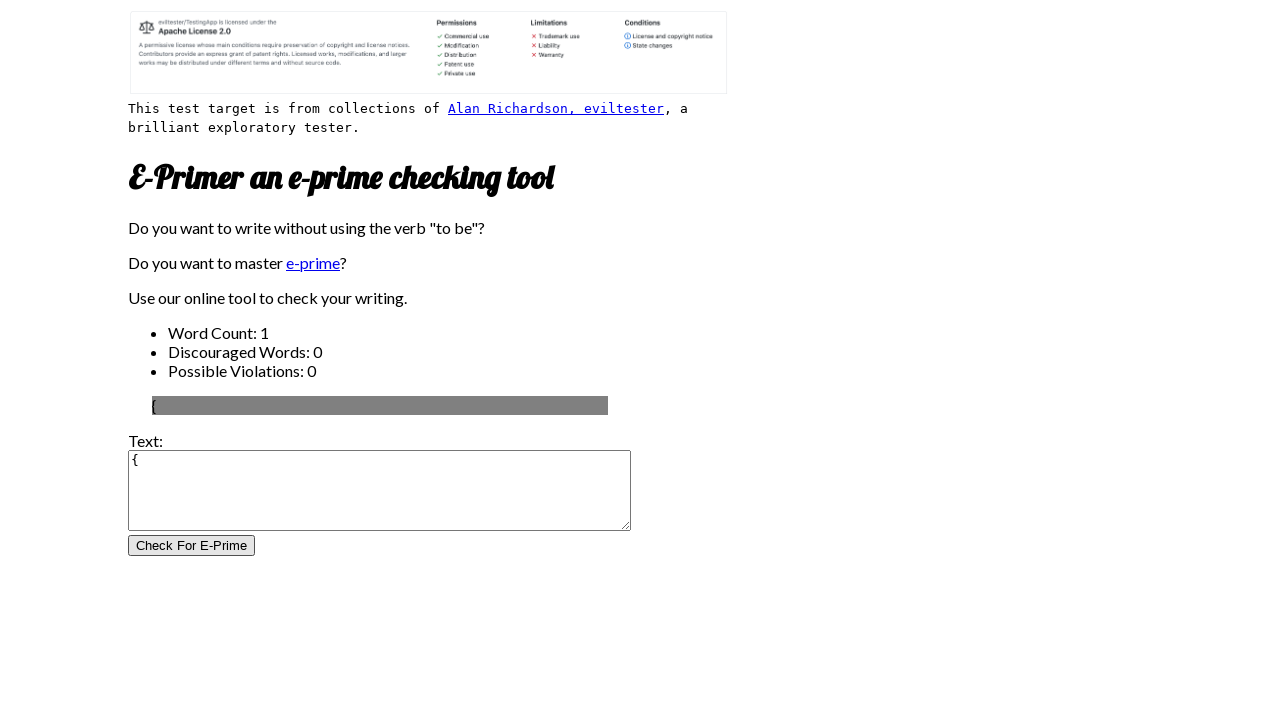

Clicked on text input field at (380, 491) on internal:role=textbox[name="Text:"i]
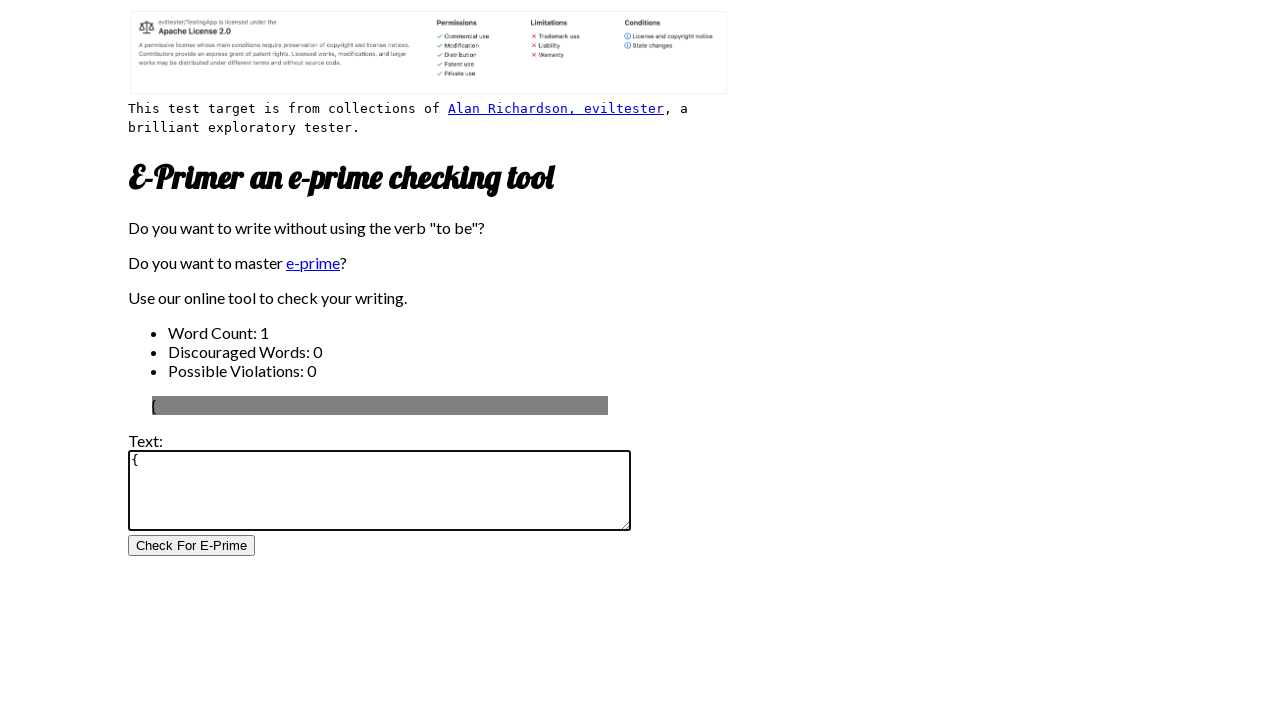

Filled text field with invalid character '}' on internal:role=textbox[name="Text:"i]
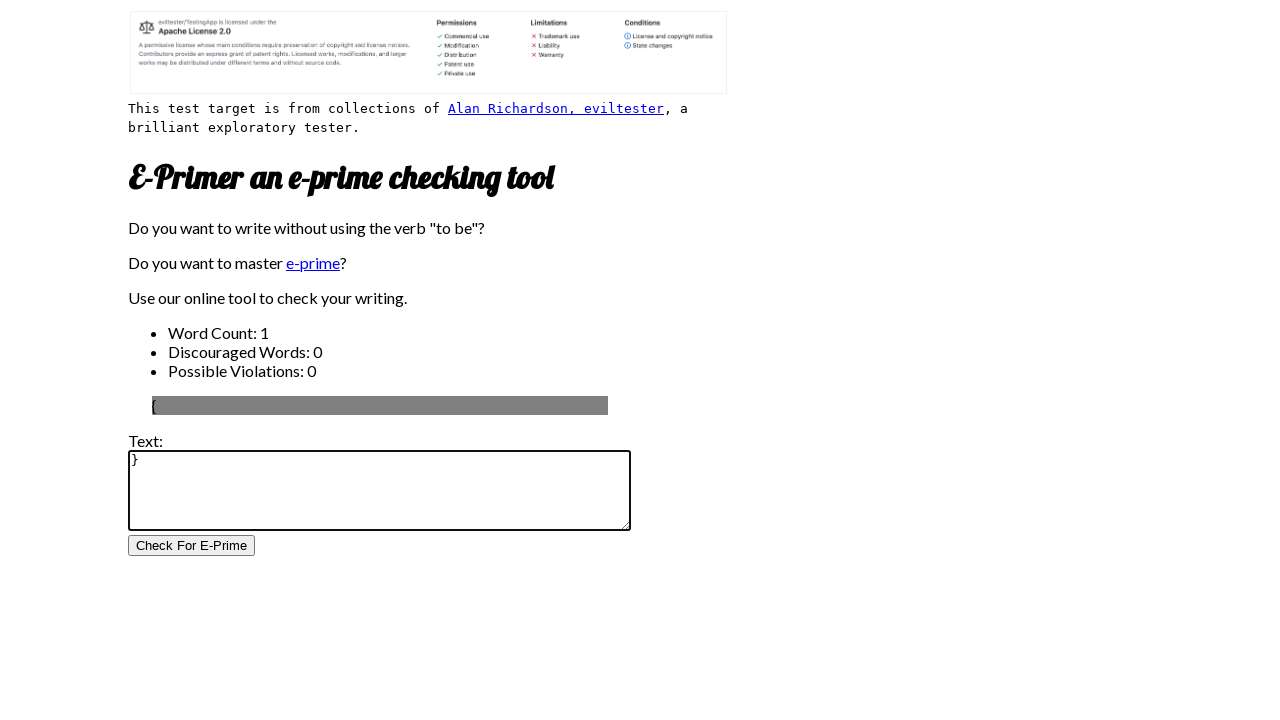

Clicked 'Check For E-Prime' button after entering '}' at (192, 546) on internal:role=button[name="Check For E-Prime"i]
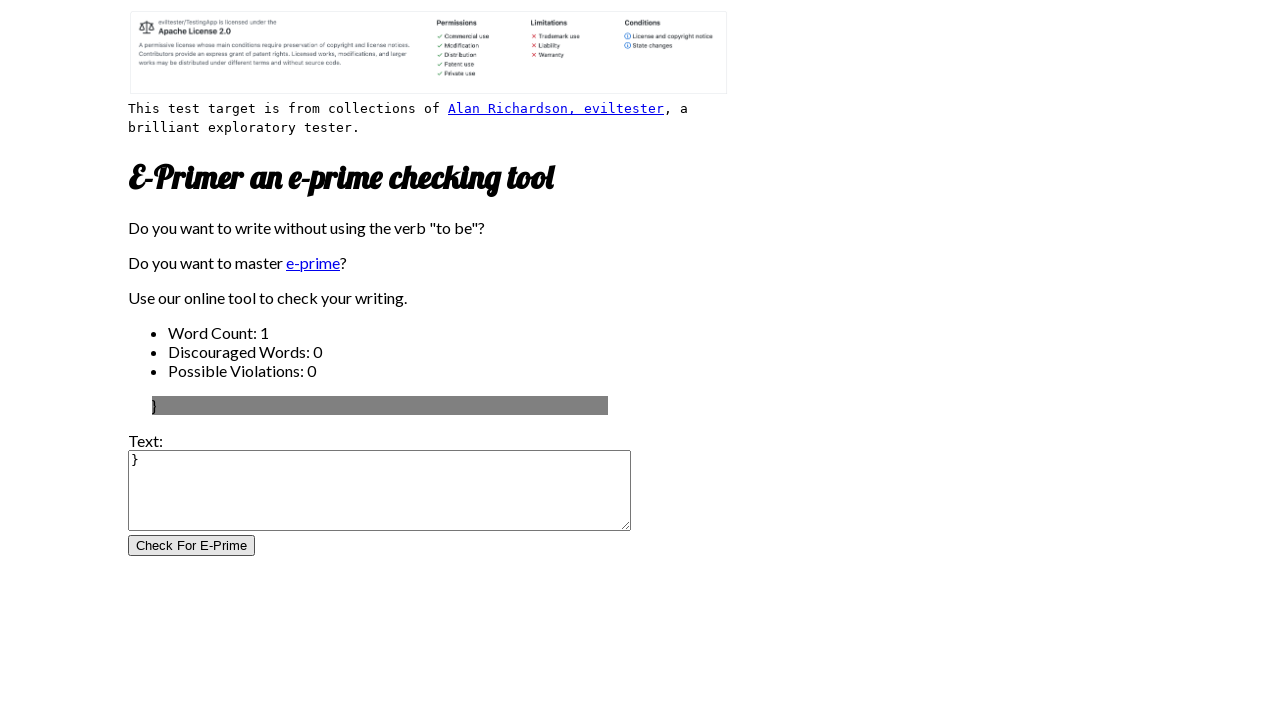

Clicked on text input field at (380, 491) on internal:role=textbox[name="Text:"i]
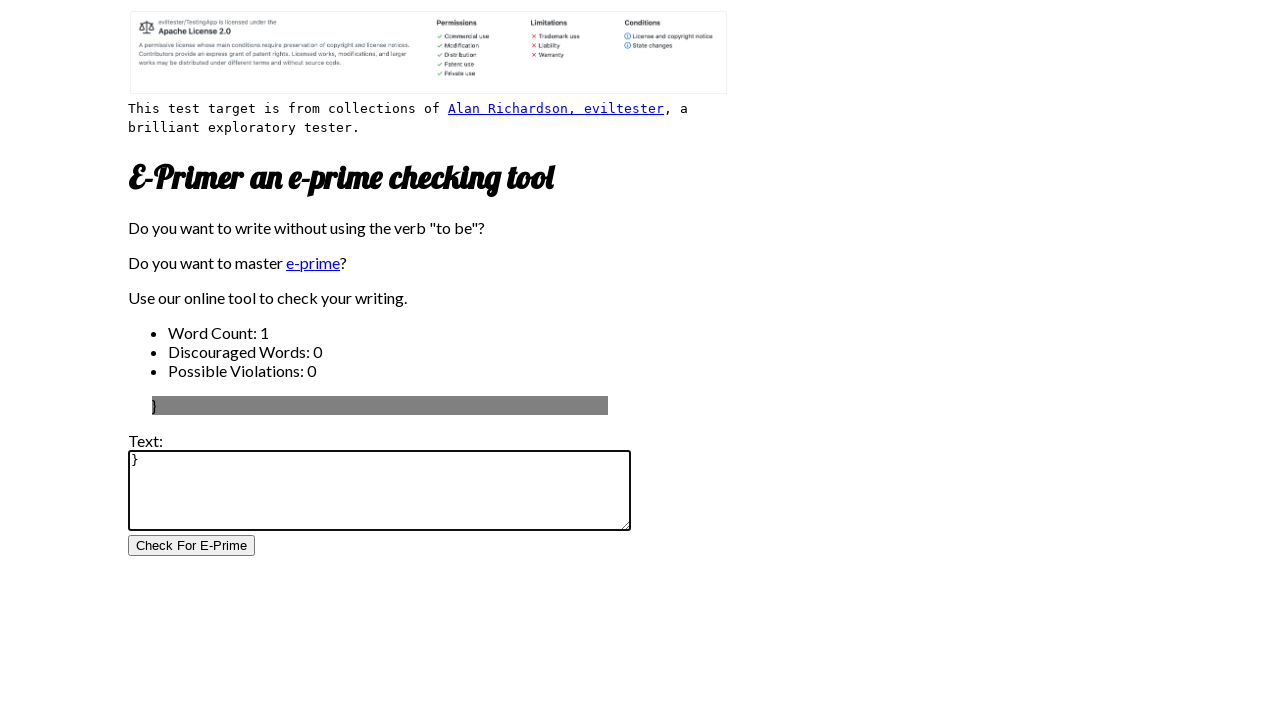

Filled text field with invalid character '~' on internal:role=textbox[name="Text:"i]
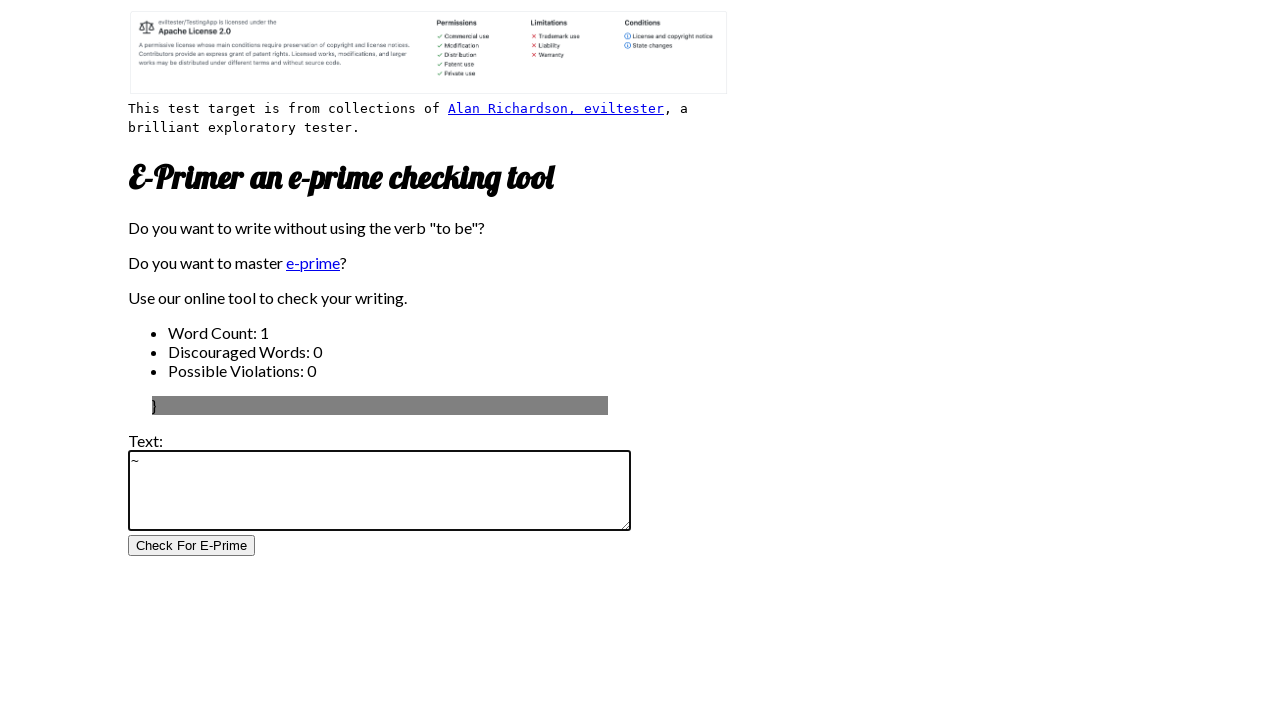

Clicked 'Check For E-Prime' button after entering '~' at (192, 546) on internal:role=button[name="Check For E-Prime"i]
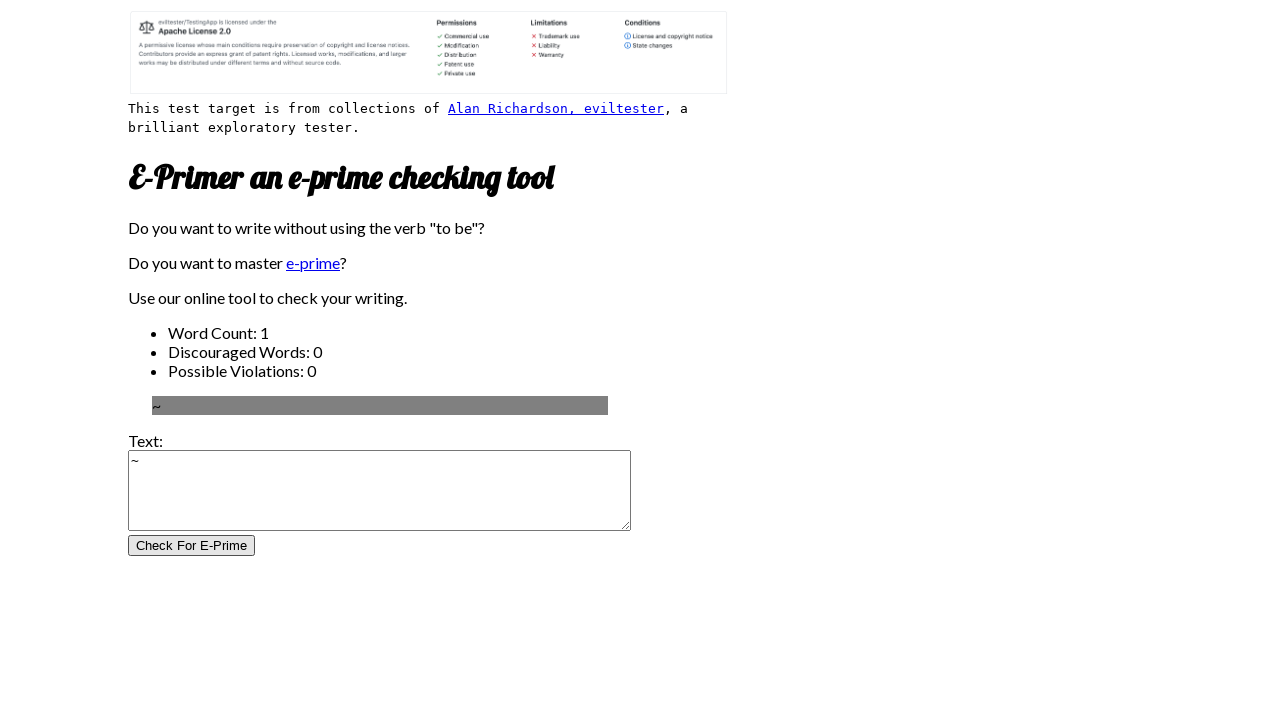

Clicked on text input field at (380, 491) on internal:role=textbox[name="Text:"i]
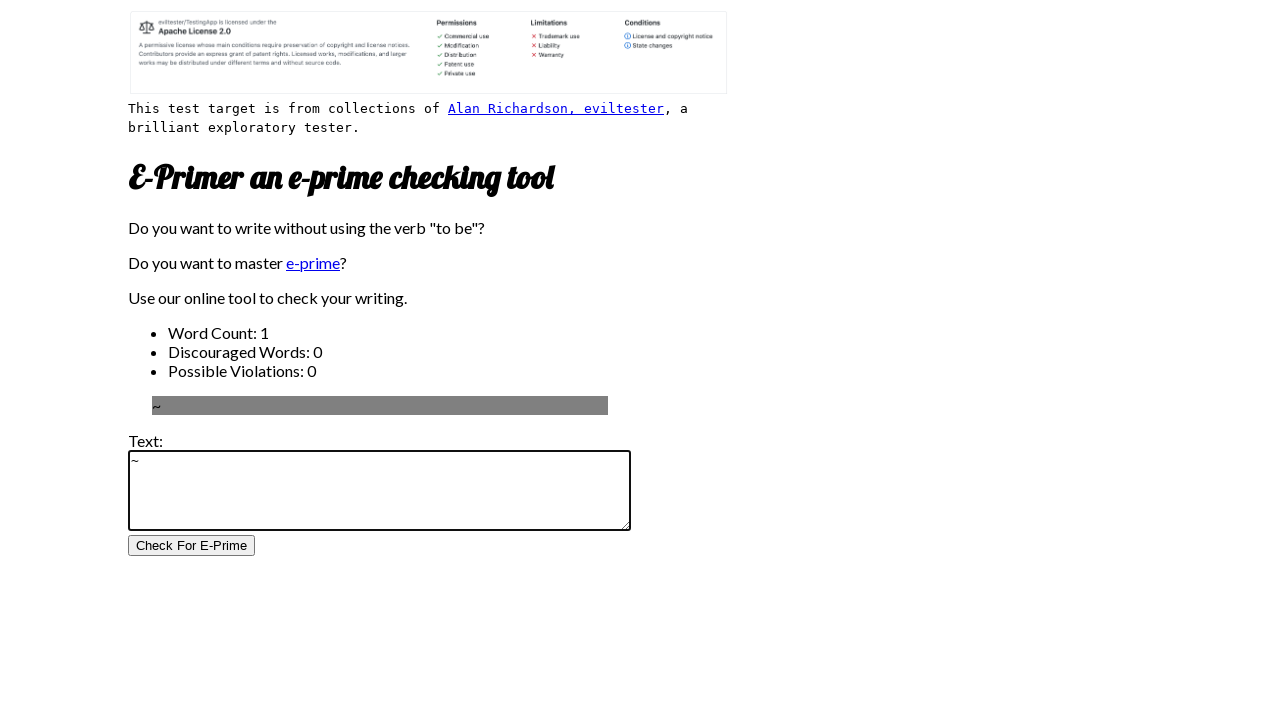

Filled text field with invalid character '#' on internal:role=textbox[name="Text:"i]
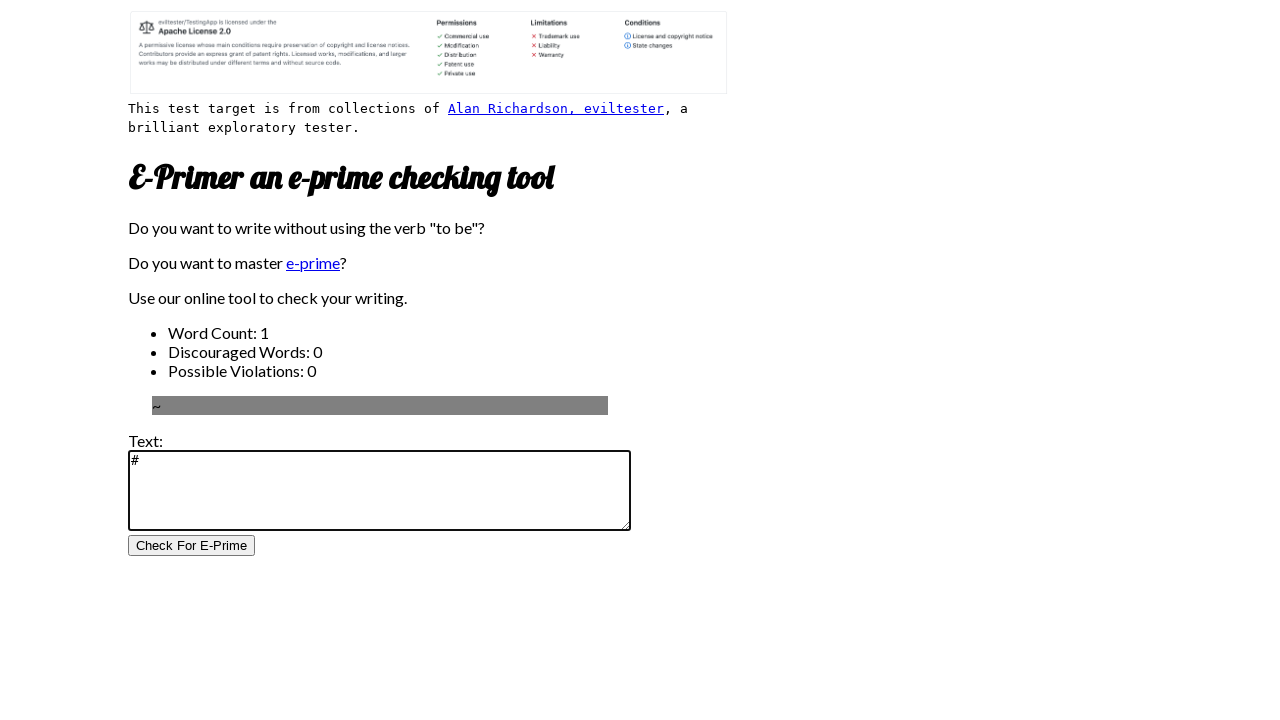

Clicked 'Check For E-Prime' button after entering '#' at (192, 546) on internal:role=button[name="Check For E-Prime"i]
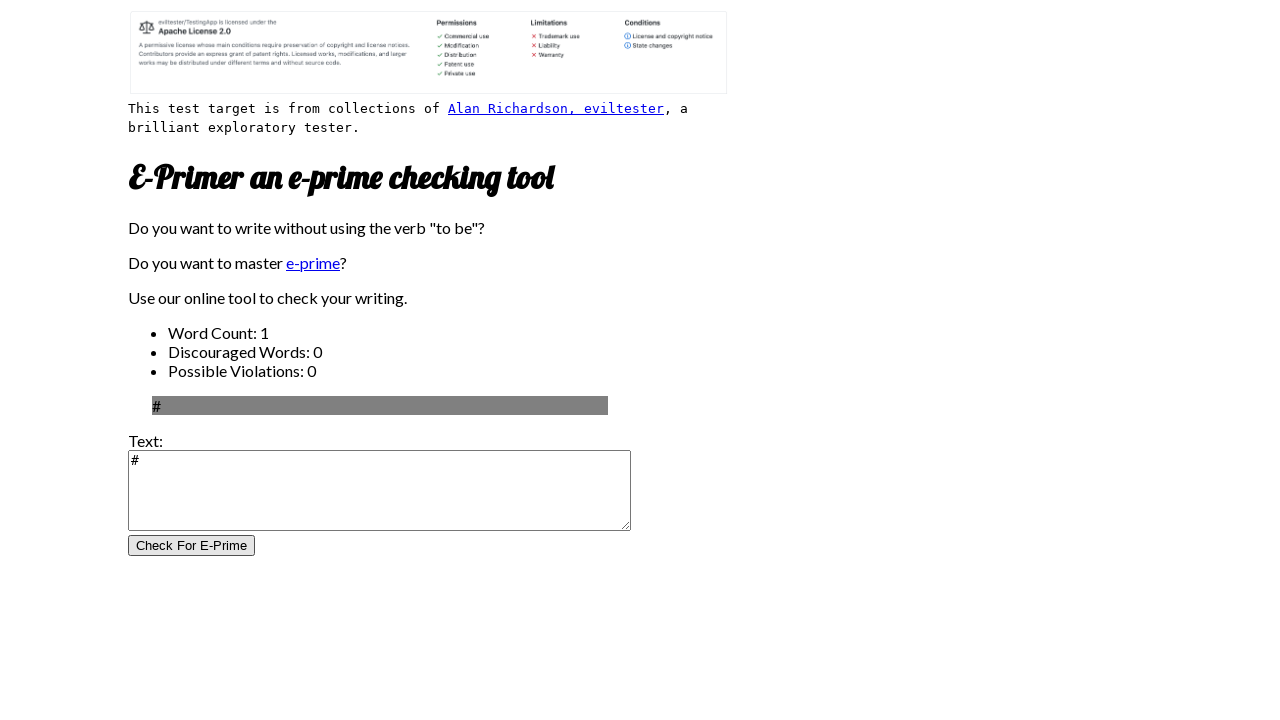

Clicked on text input field at (380, 491) on internal:role=textbox[name="Text:"i]
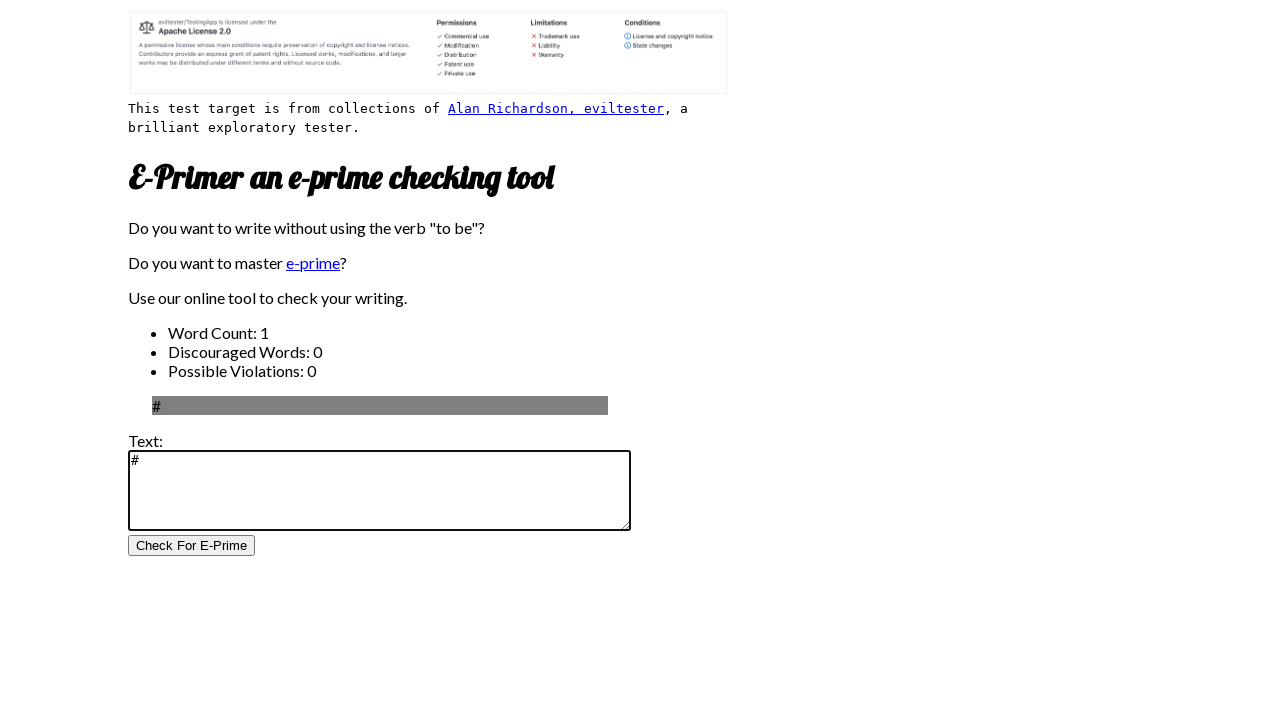

Filled text field with invalid character ':' on internal:role=textbox[name="Text:"i]
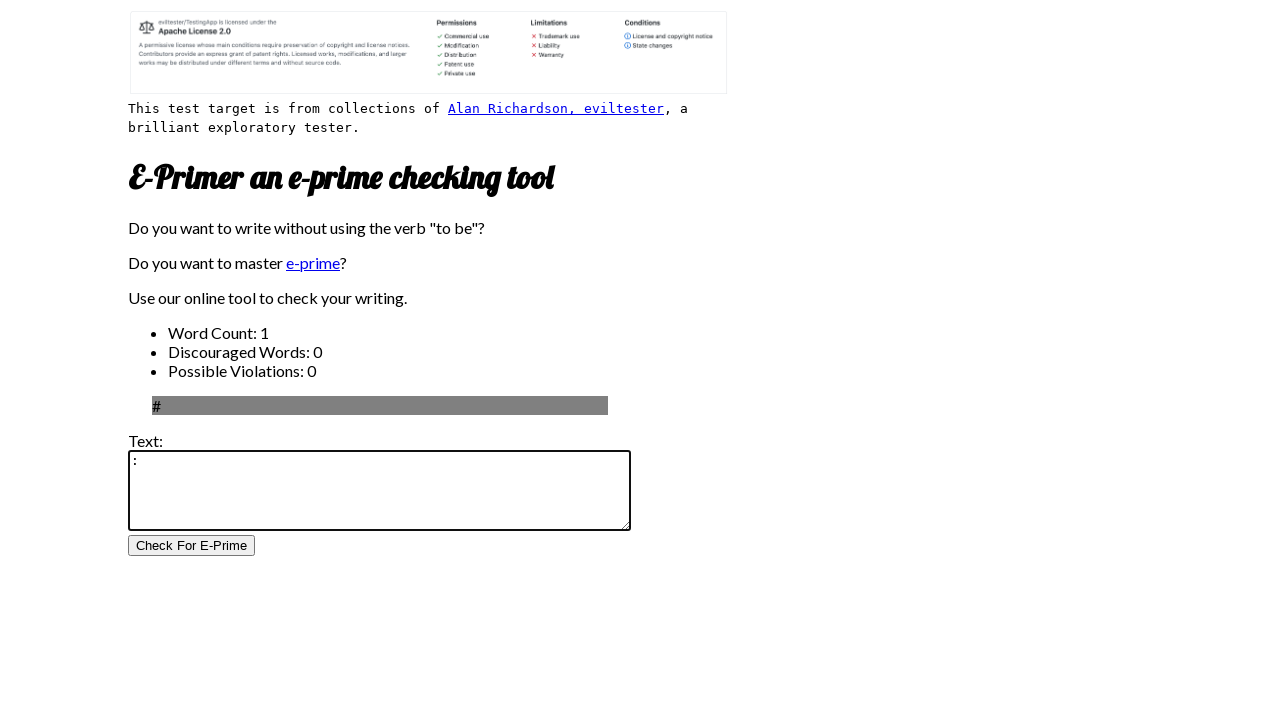

Clicked 'Check For E-Prime' button after entering ':' at (192, 546) on internal:role=button[name="Check For E-Prime"i]
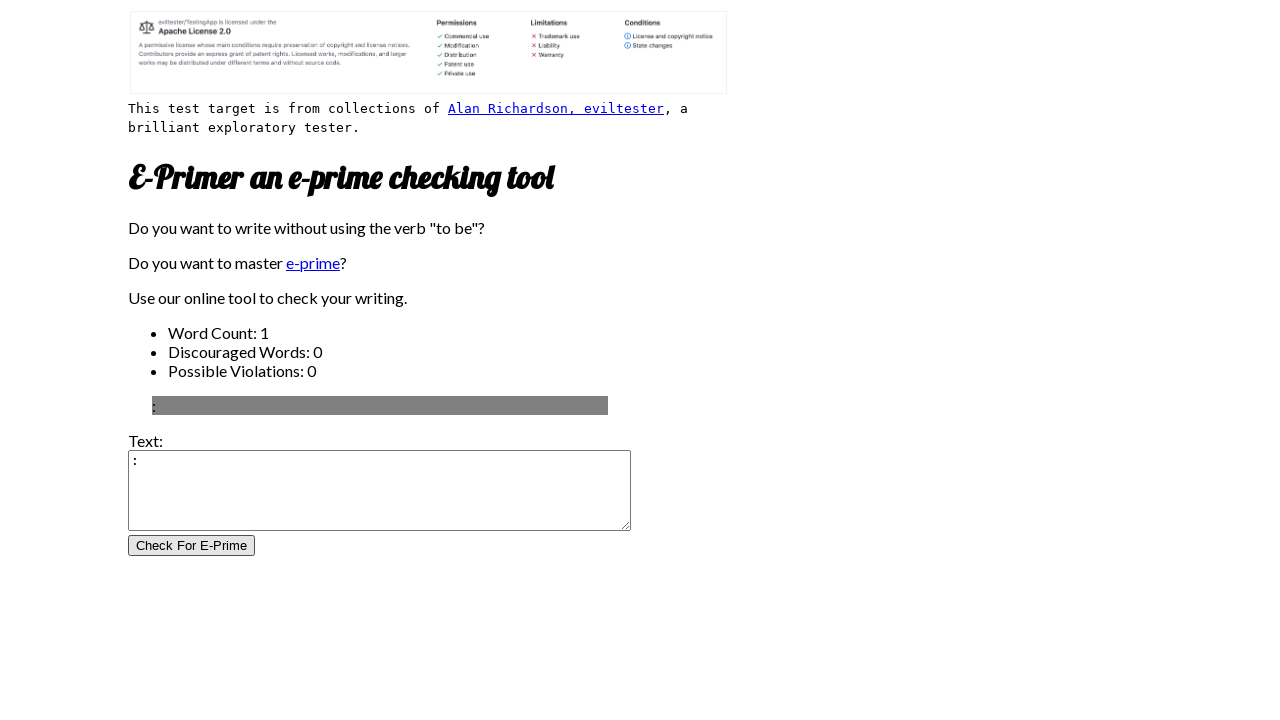

Clicked on text input field at (380, 491) on internal:role=textbox[name="Text:"i]
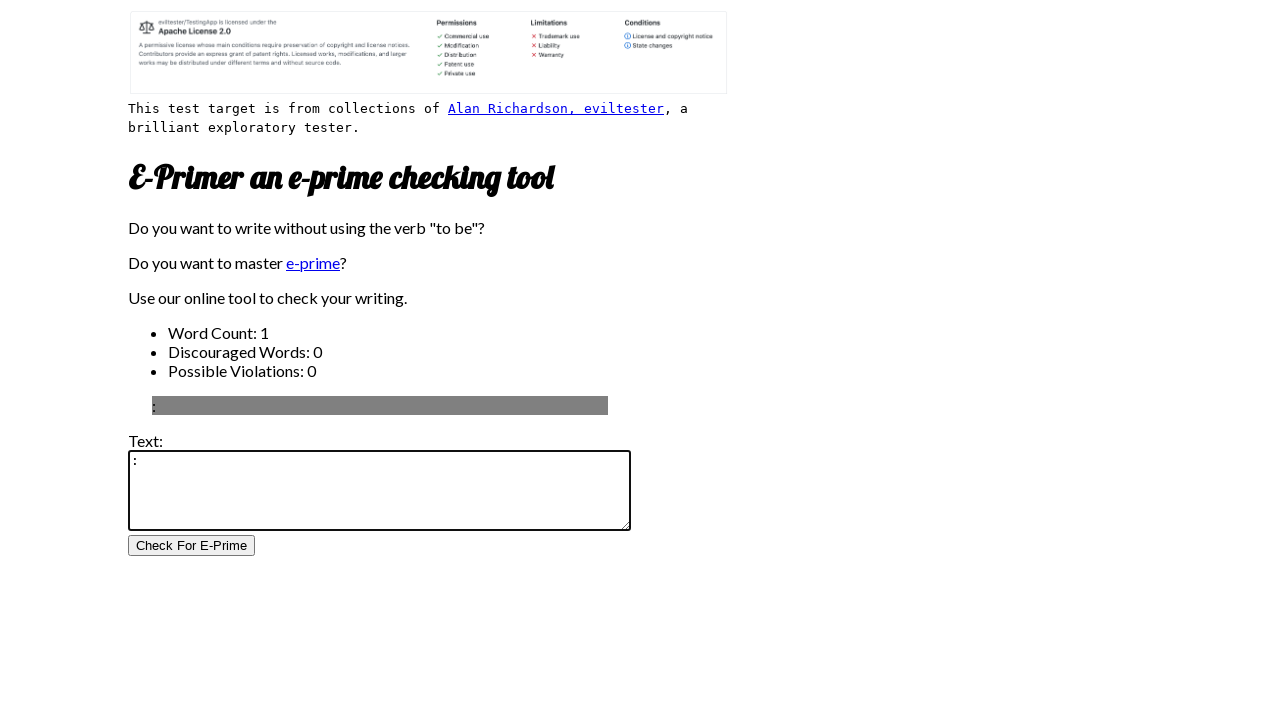

Filled text field with invalid character ';' on internal:role=textbox[name="Text:"i]
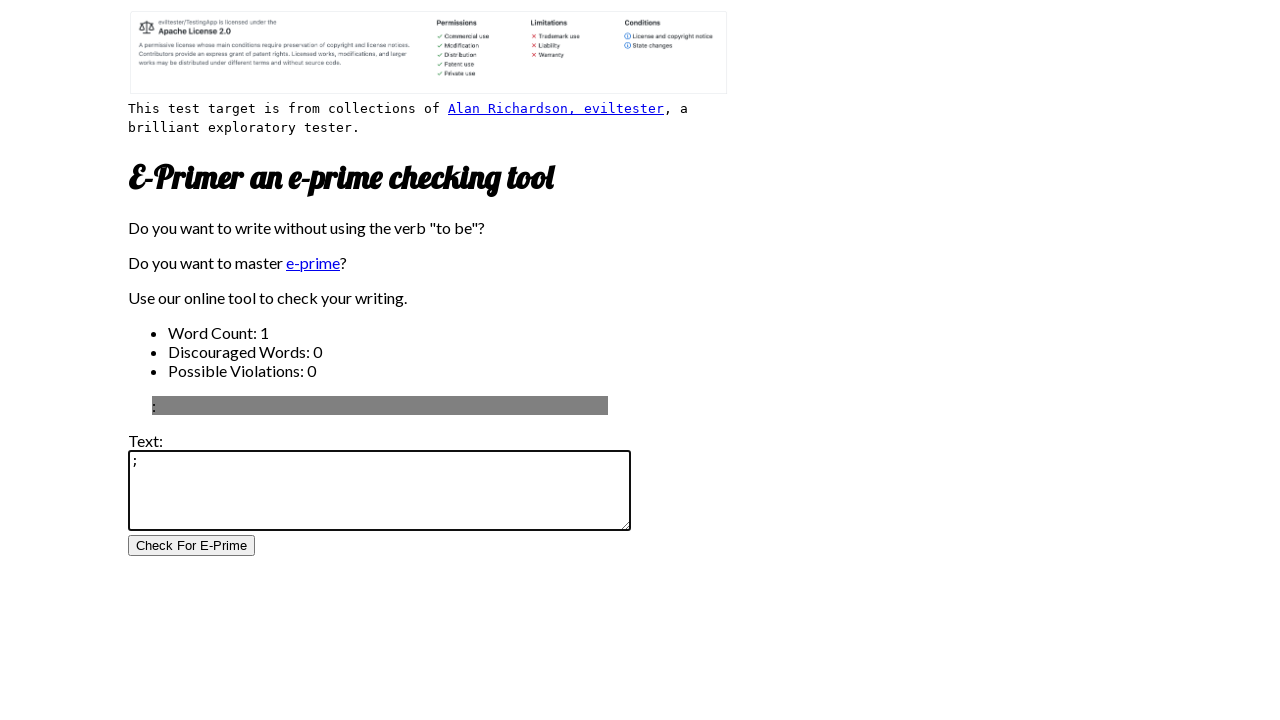

Clicked 'Check For E-Prime' button after entering ';' at (192, 546) on internal:role=button[name="Check For E-Prime"i]
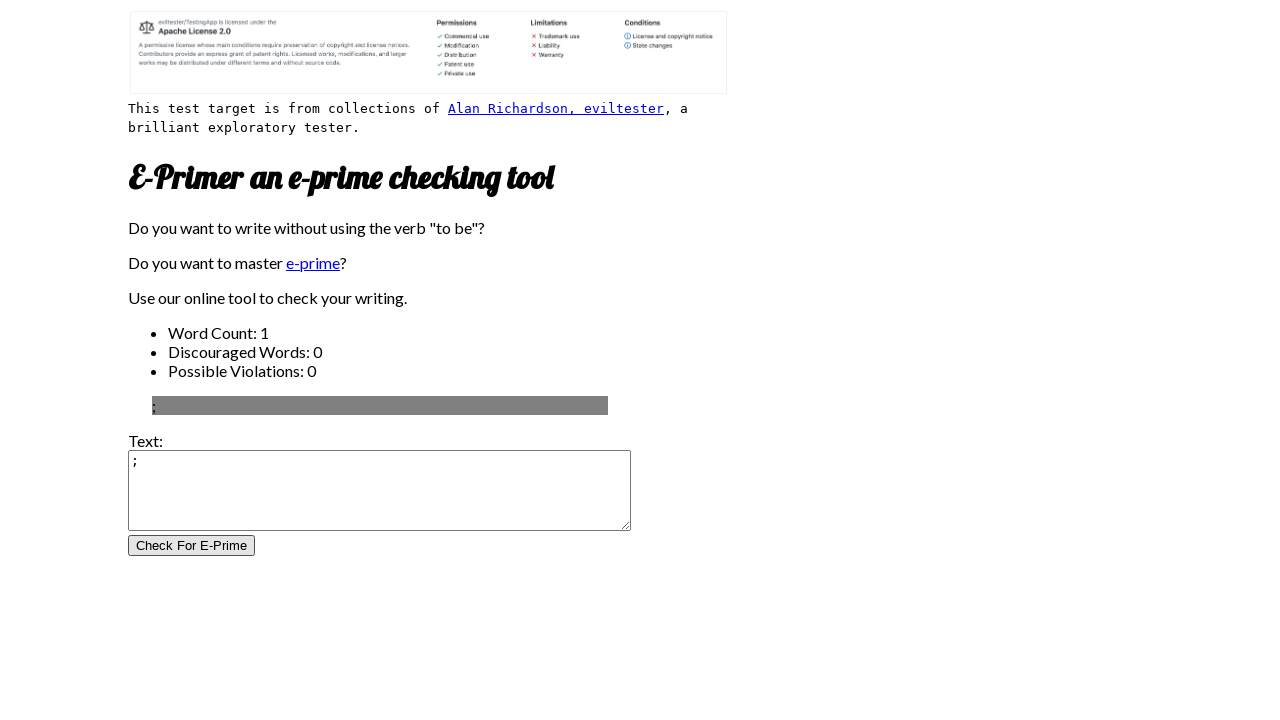

Clicked on text input field at (380, 491) on internal:role=textbox[name="Text:"i]
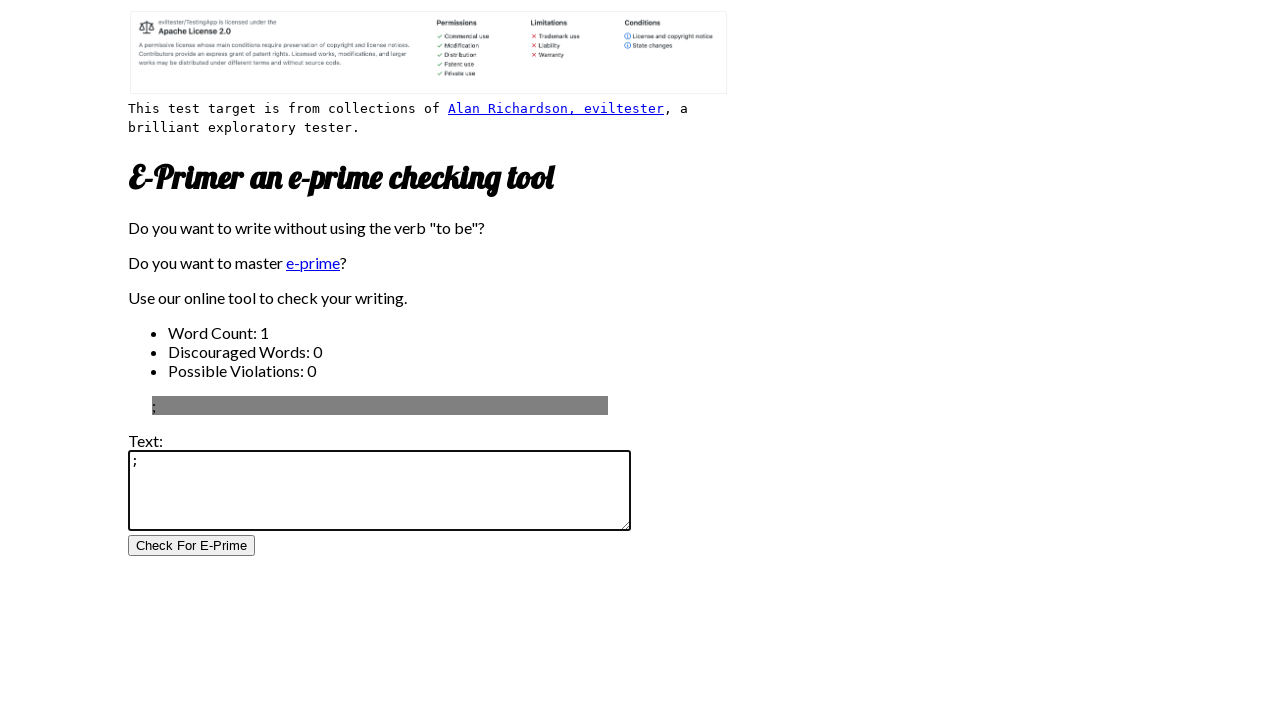

Filled text field with invalid character '!' on internal:role=textbox[name="Text:"i]
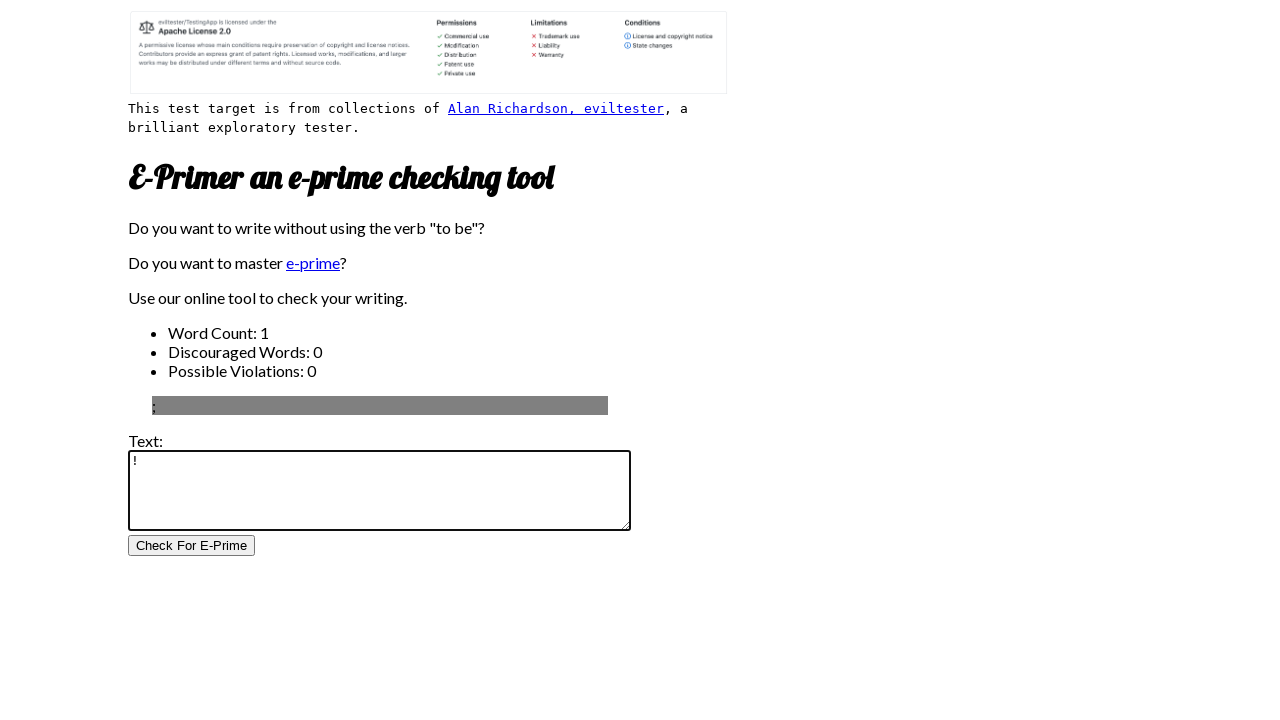

Clicked 'Check For E-Prime' button after entering '!' at (192, 546) on internal:role=button[name="Check For E-Prime"i]
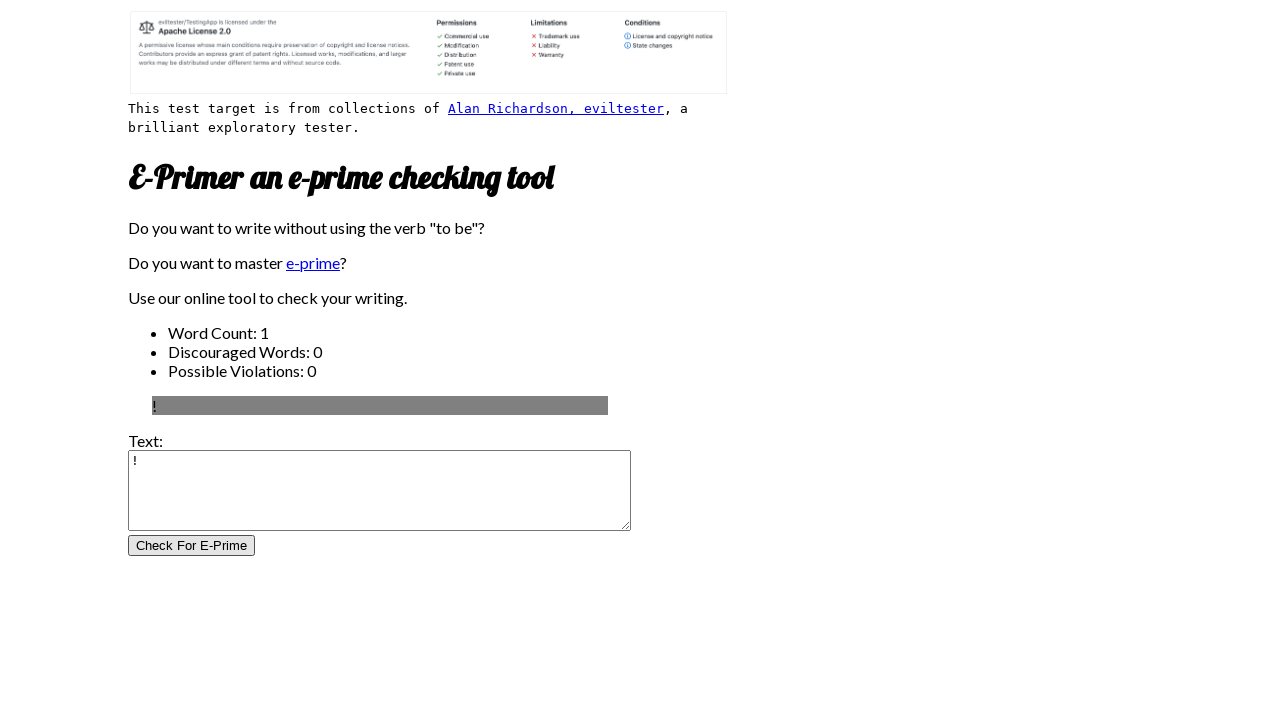

Clicked on text input field at (380, 491) on internal:role=textbox[name="Text:"i]
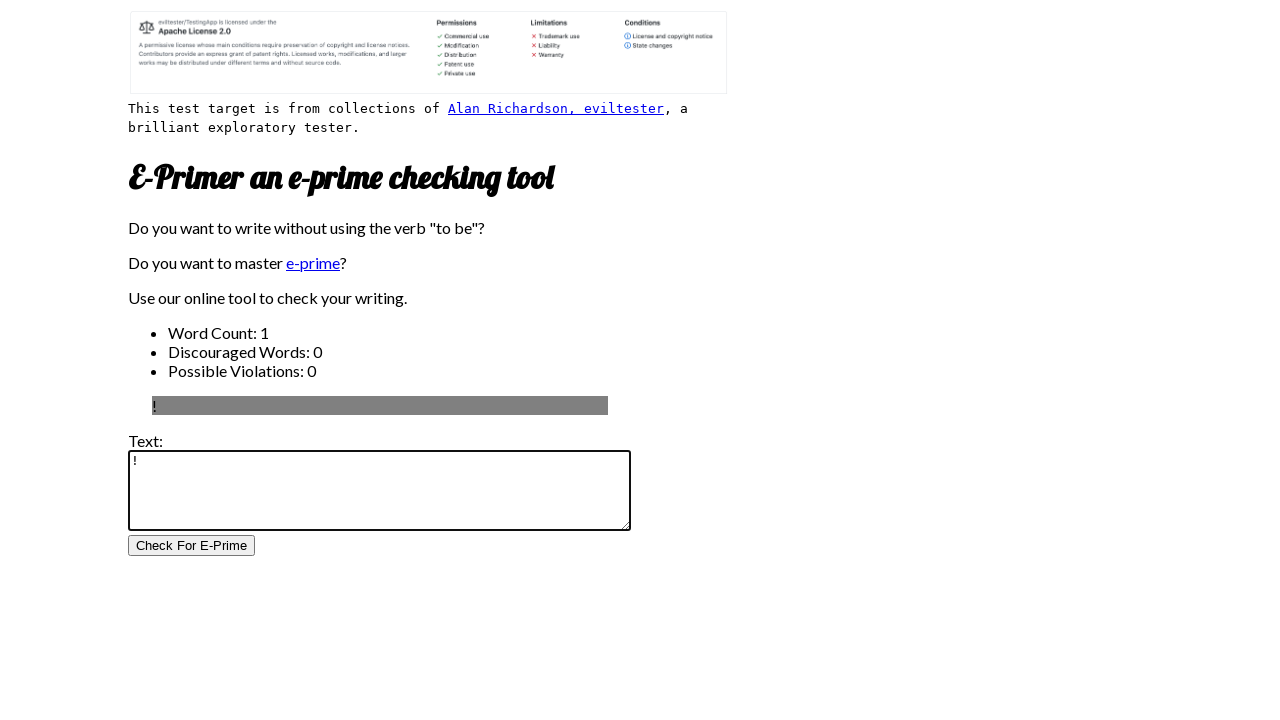

Filled text field with invalid character '§' on internal:role=textbox[name="Text:"i]
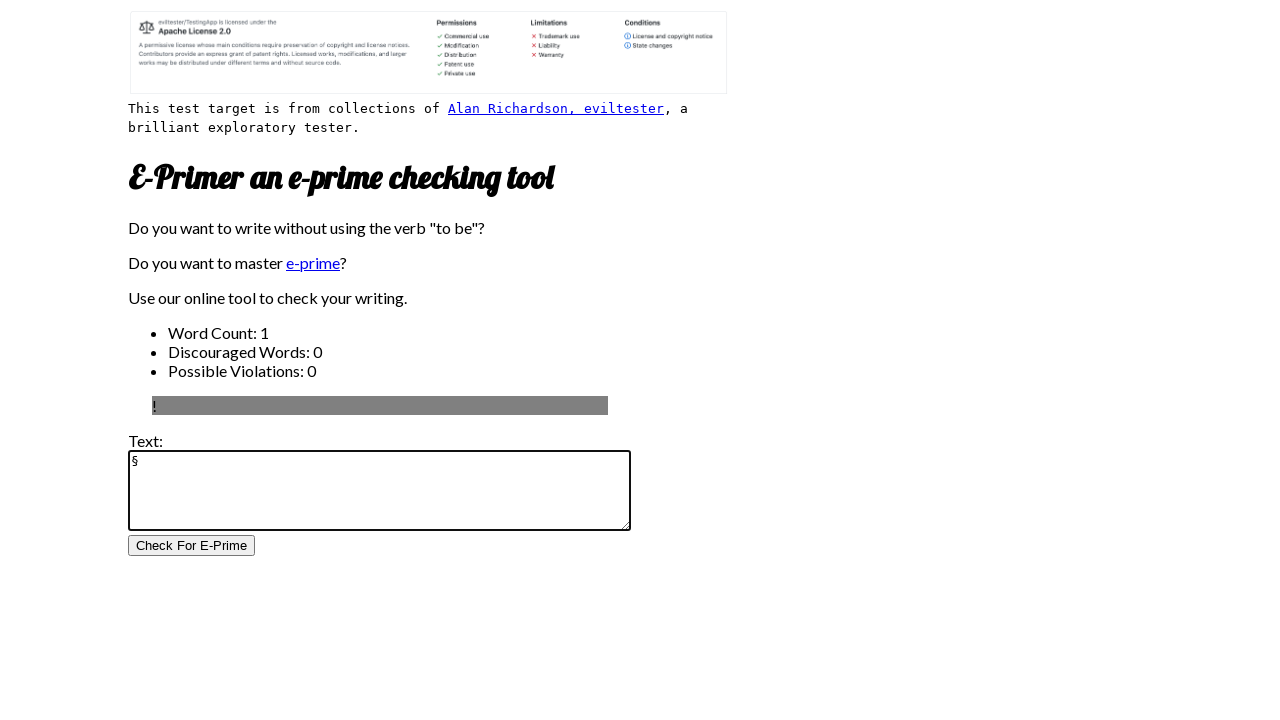

Clicked 'Check For E-Prime' button after entering '§' at (192, 546) on internal:role=button[name="Check For E-Prime"i]
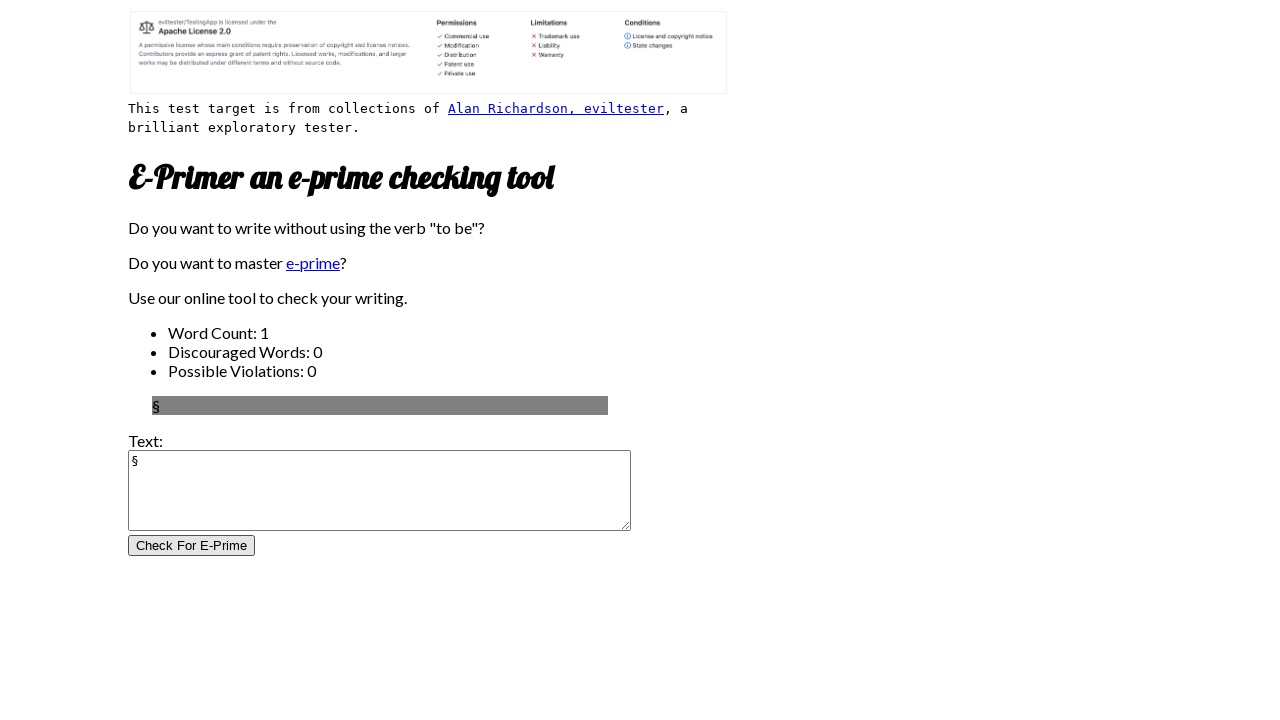

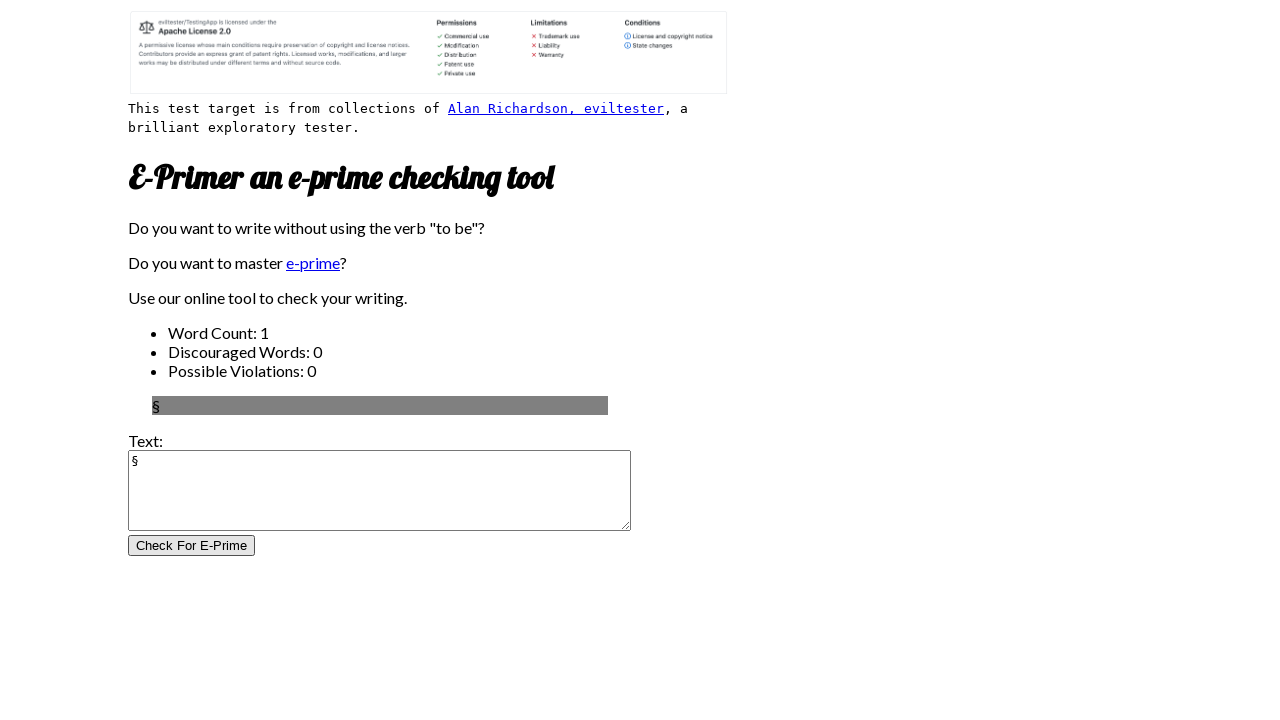